Creates a multiplication table by selecting multiplication operator and calculating 3x3 combinations of numbers

Starting URL: http://juliemr.github.io/protractor-demo/

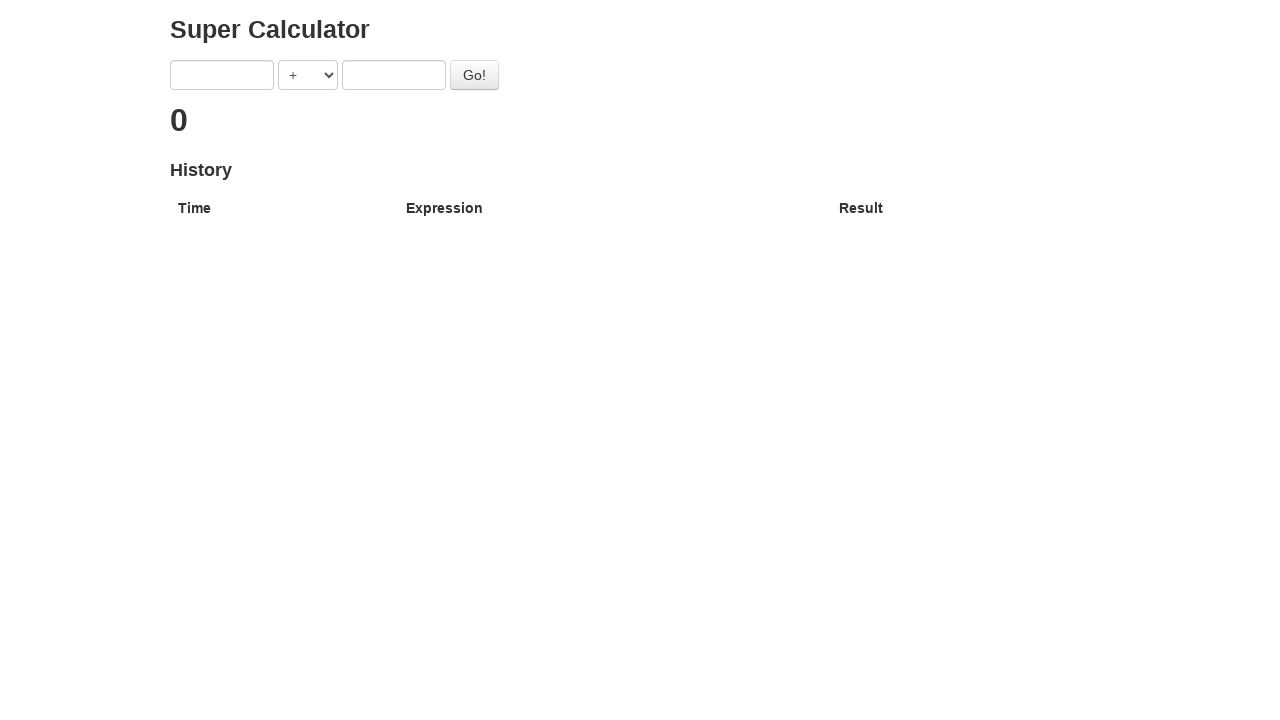

Selected MULTIPLICATION operator from dropdown on select
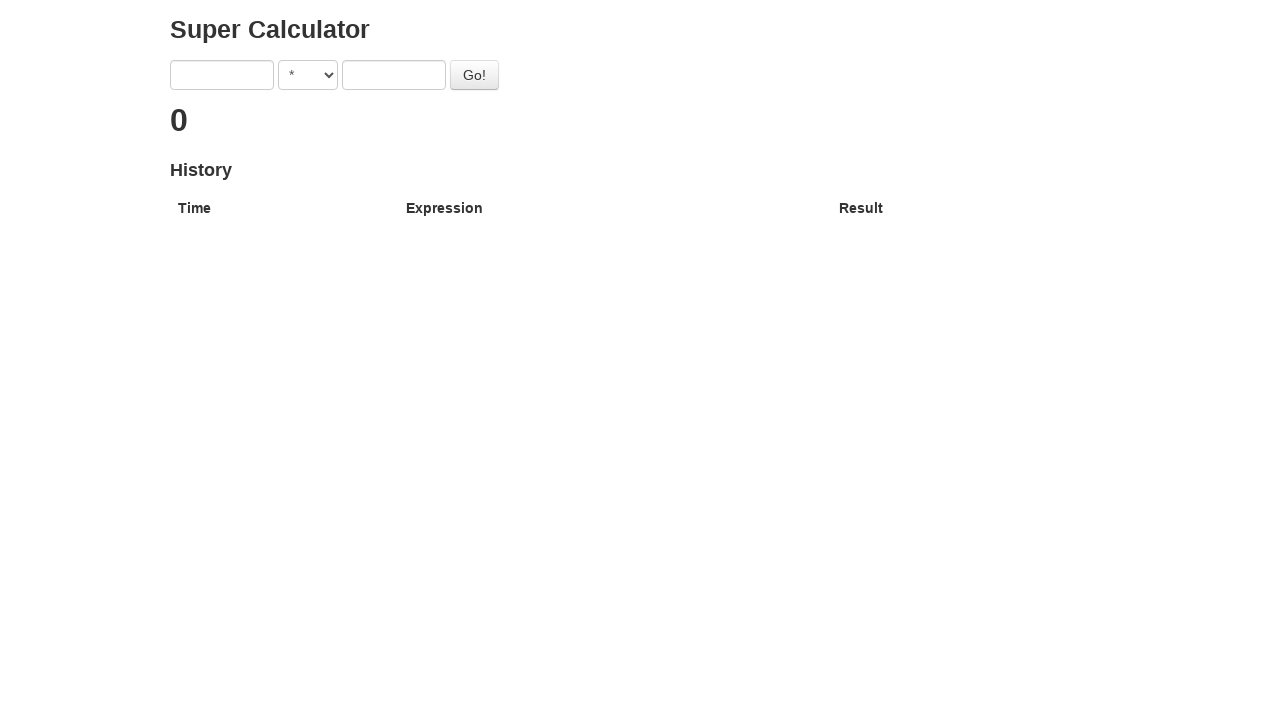

Entered first number: 1 on xpath=/html/body/div/div/form/input[1]
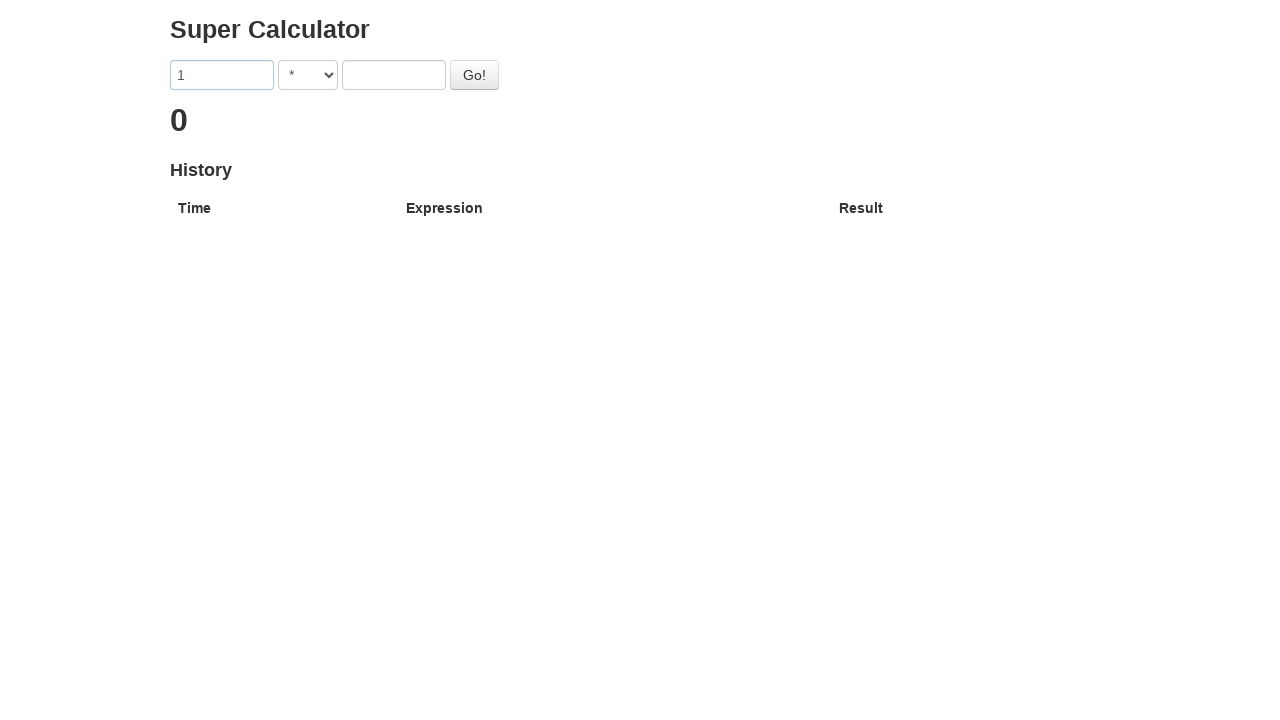

Entered second number: 1 on xpath=/html/body/div/div/form/input[2]
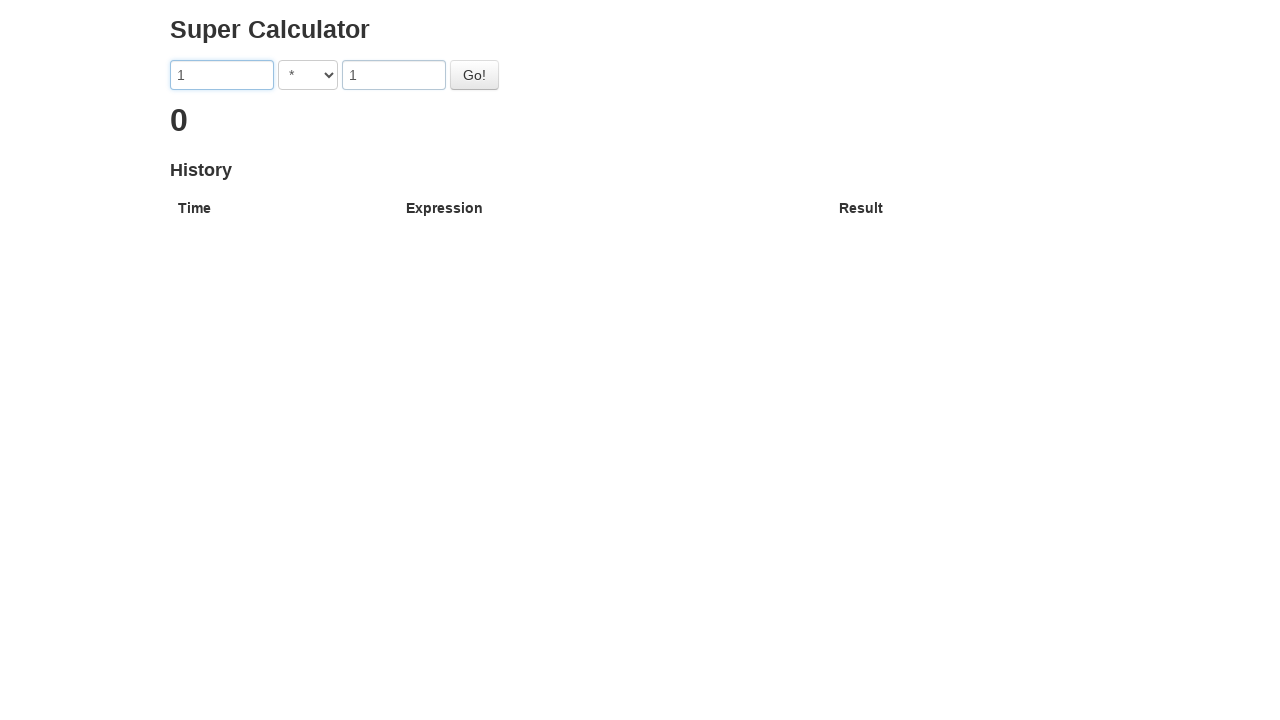

Clicked calculate button for 1 × 1 at (474, 75) on #gobutton
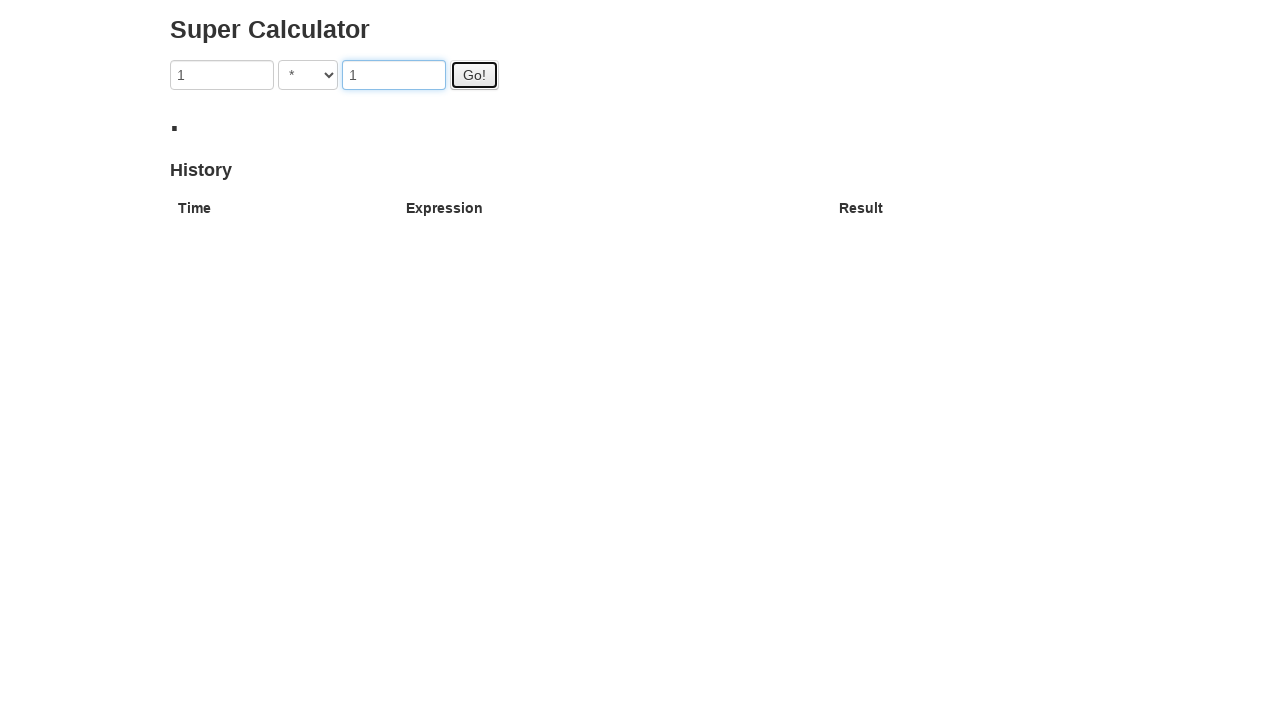

Waited for calculation result of 1 × 1
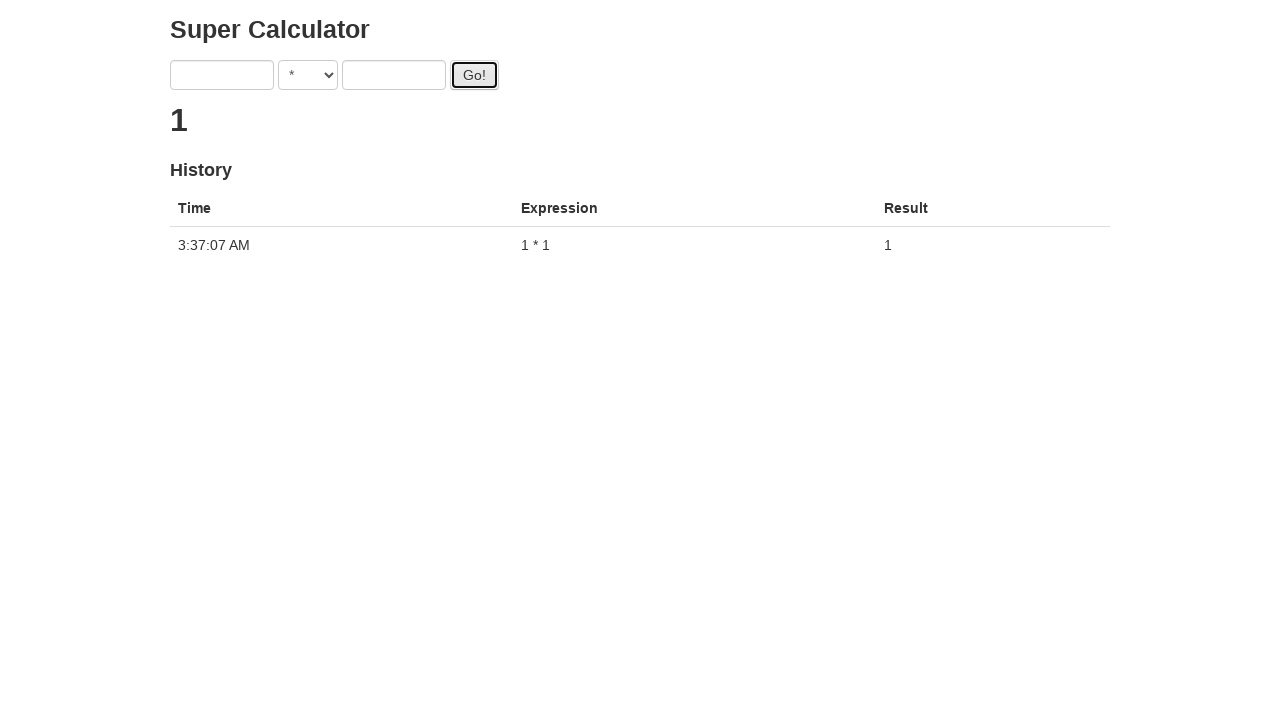

Entered first number: 1 on xpath=/html/body/div/div/form/input[1]
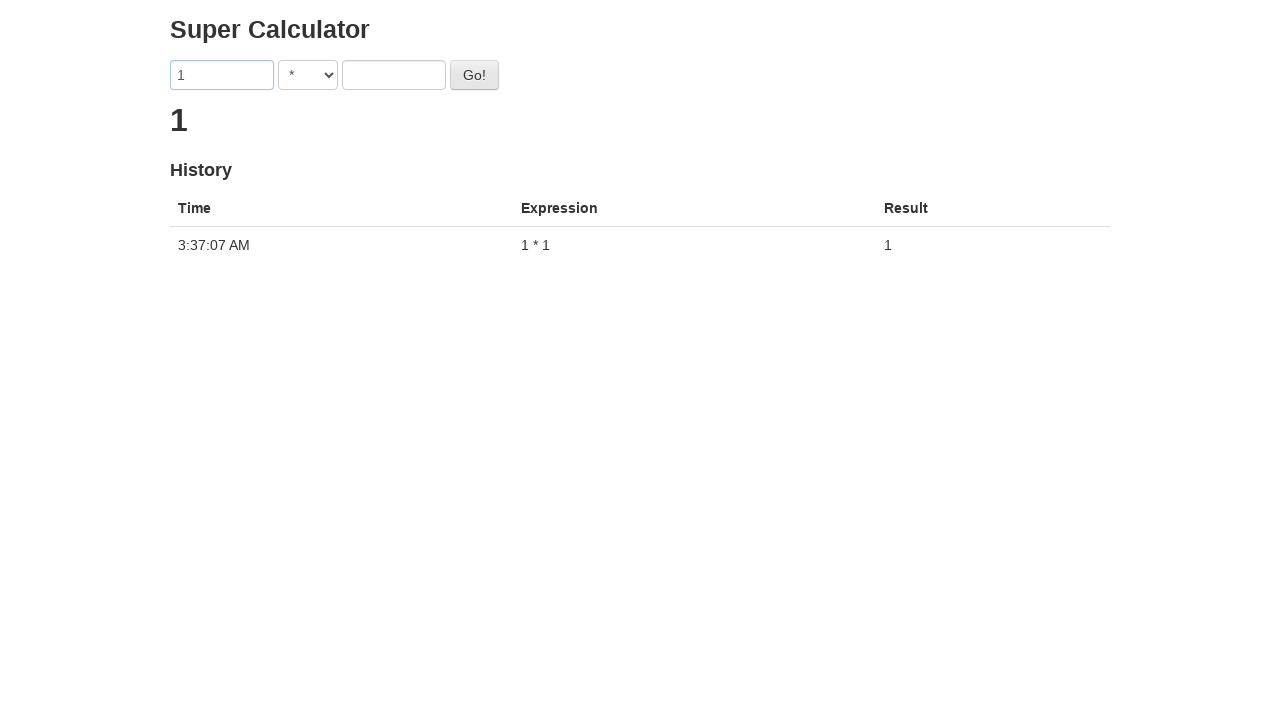

Entered second number: 2 on xpath=/html/body/div/div/form/input[2]
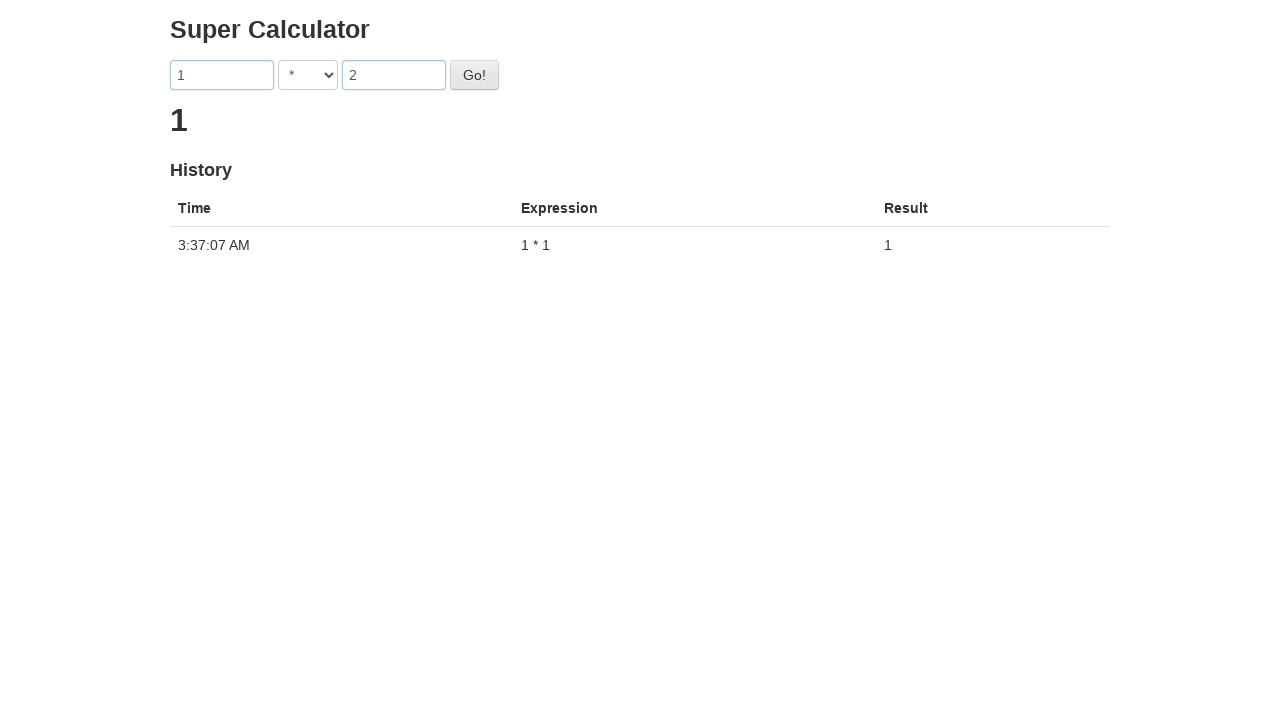

Clicked calculate button for 1 × 2 at (474, 75) on #gobutton
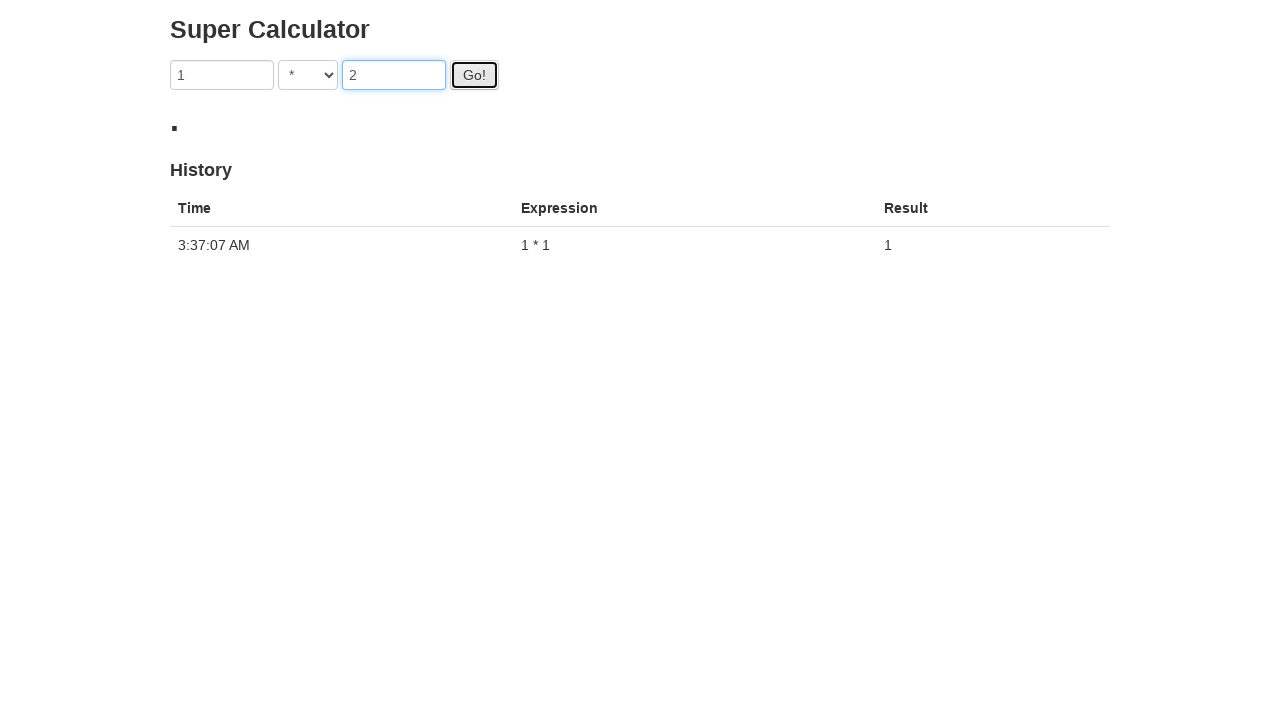

Waited for calculation result of 1 × 2
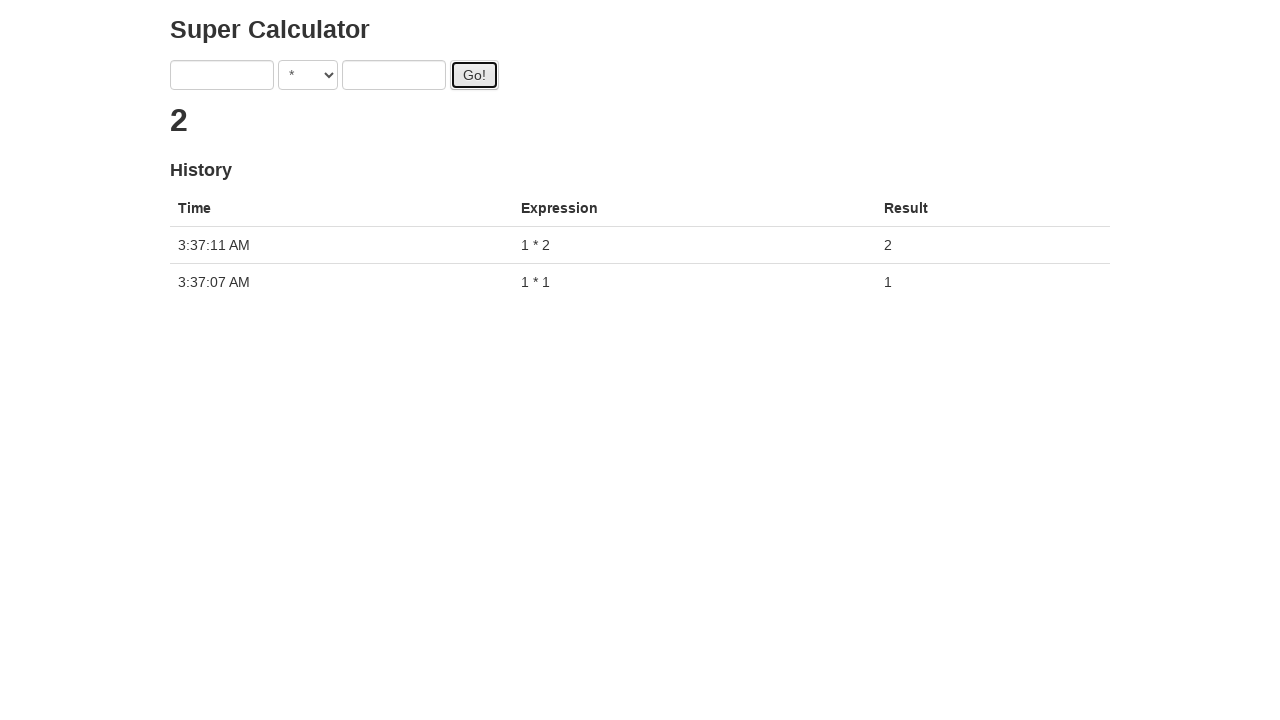

Entered first number: 1 on xpath=/html/body/div/div/form/input[1]
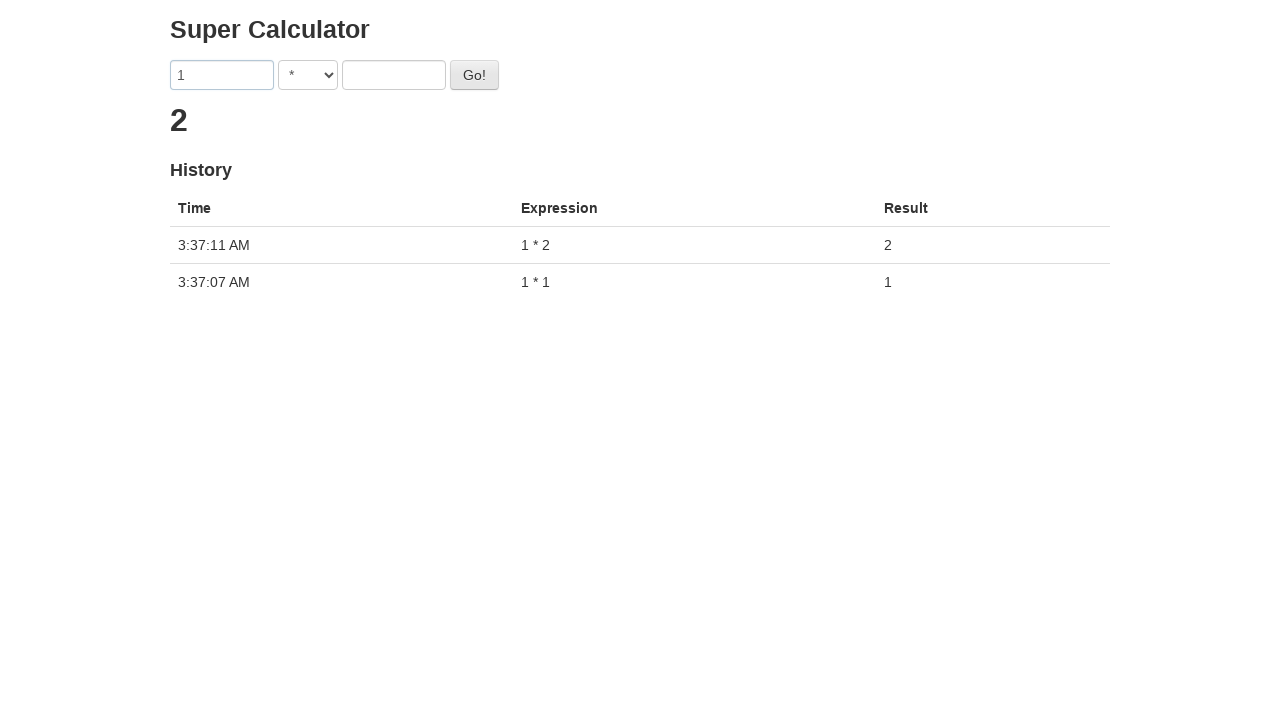

Entered second number: 3 on xpath=/html/body/div/div/form/input[2]
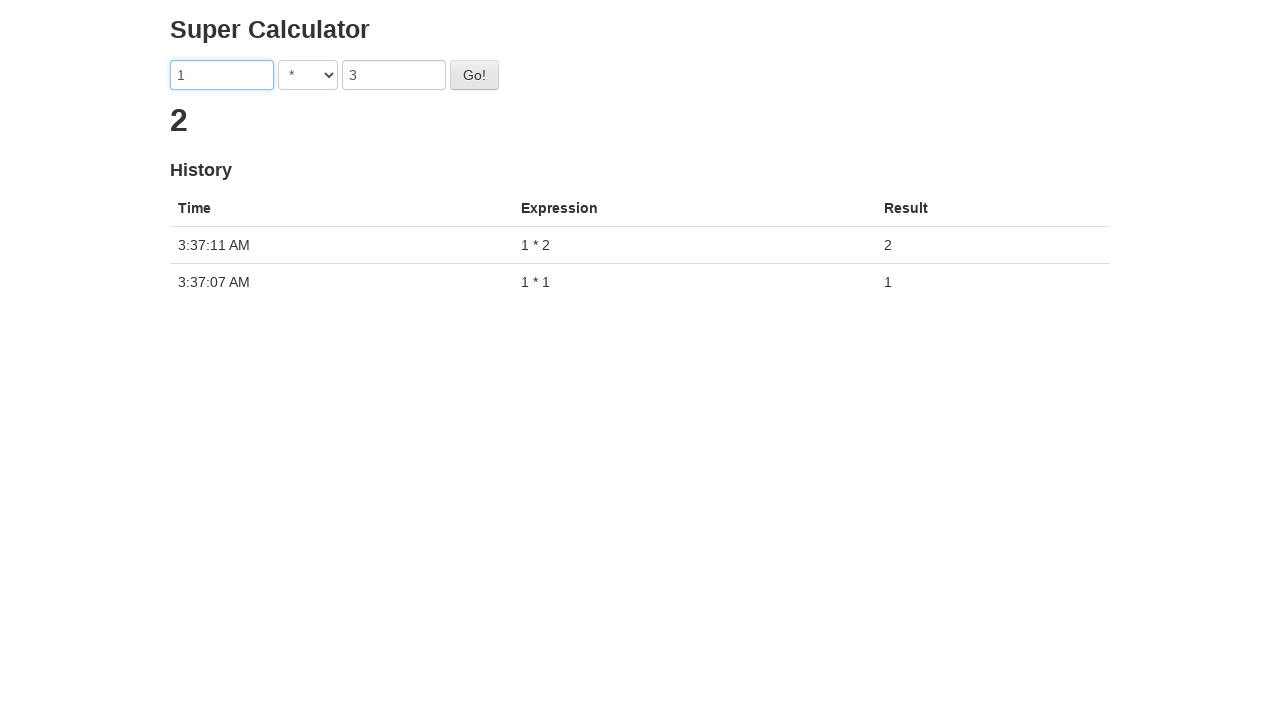

Clicked calculate button for 1 × 3 at (474, 75) on #gobutton
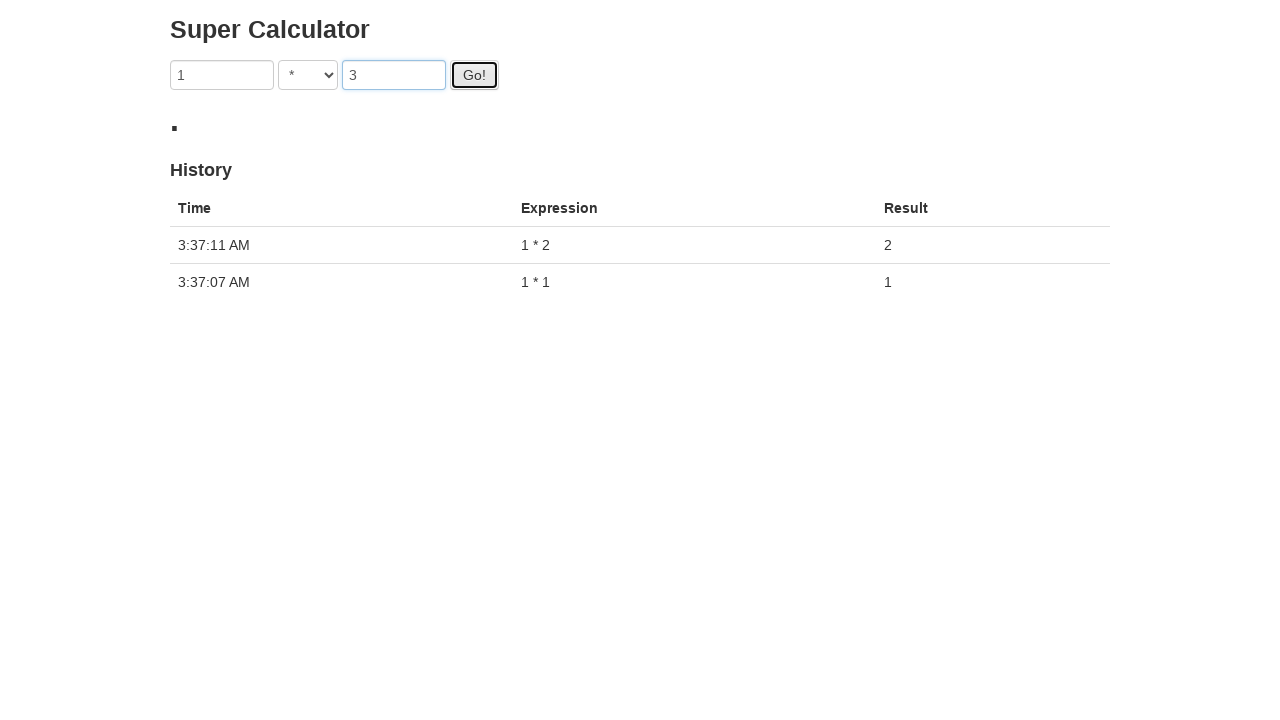

Waited for calculation result of 1 × 3
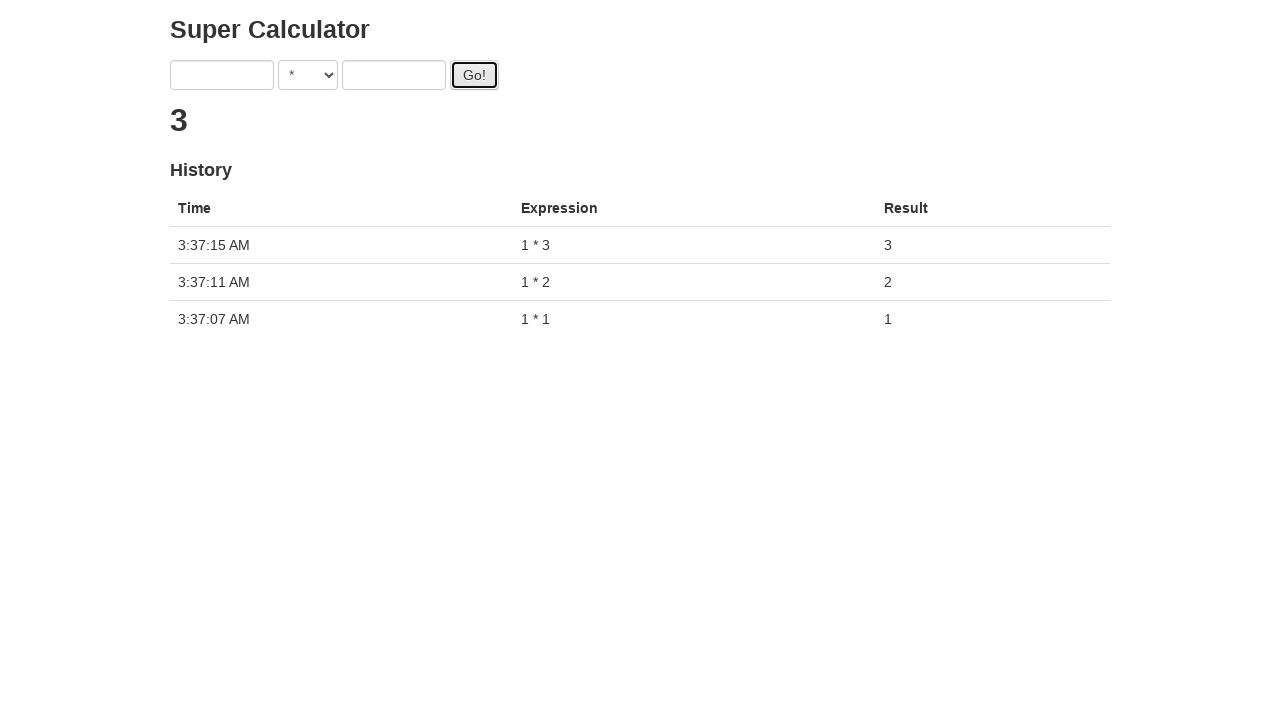

Entered first number: 2 on xpath=/html/body/div/div/form/input[1]
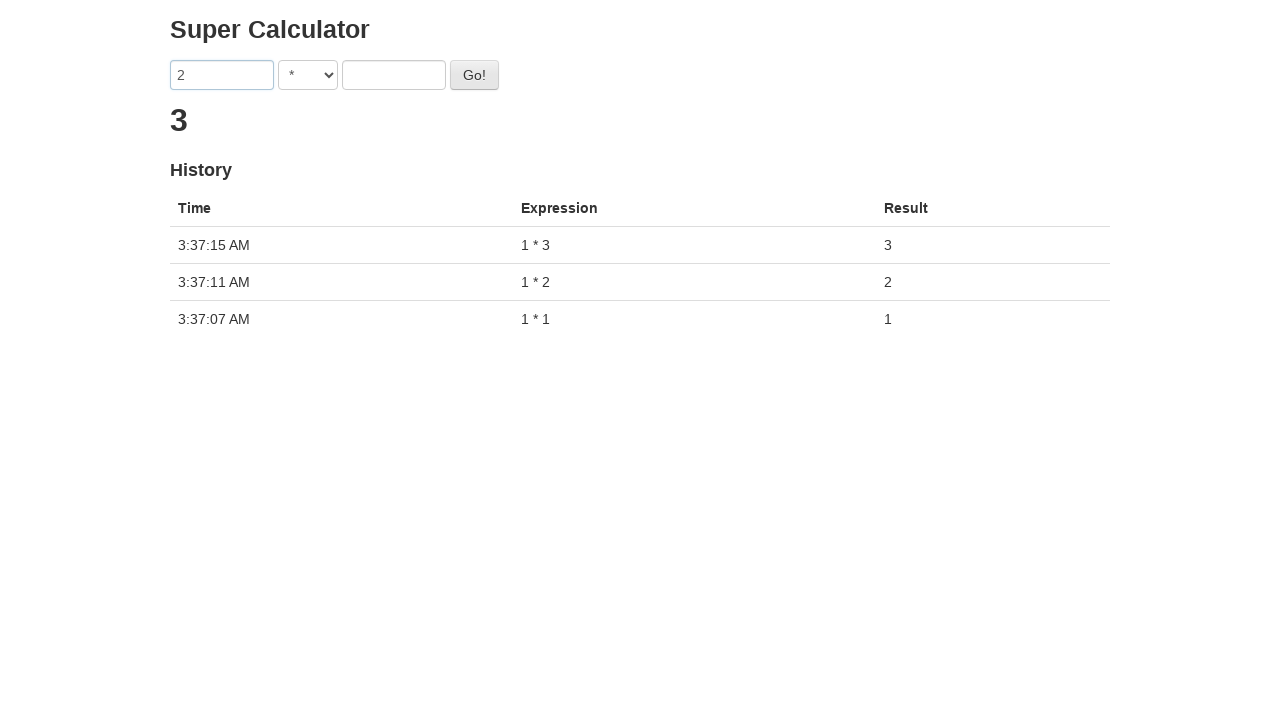

Entered second number: 1 on xpath=/html/body/div/div/form/input[2]
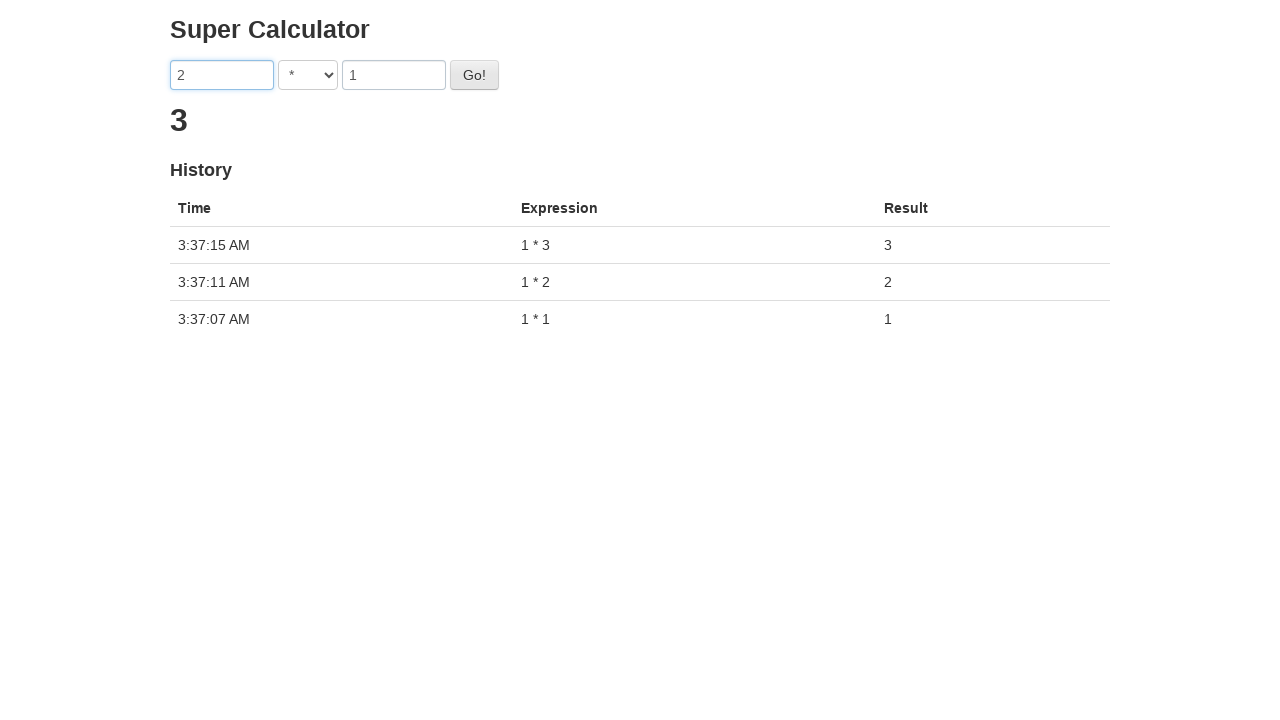

Clicked calculate button for 2 × 1 at (474, 75) on #gobutton
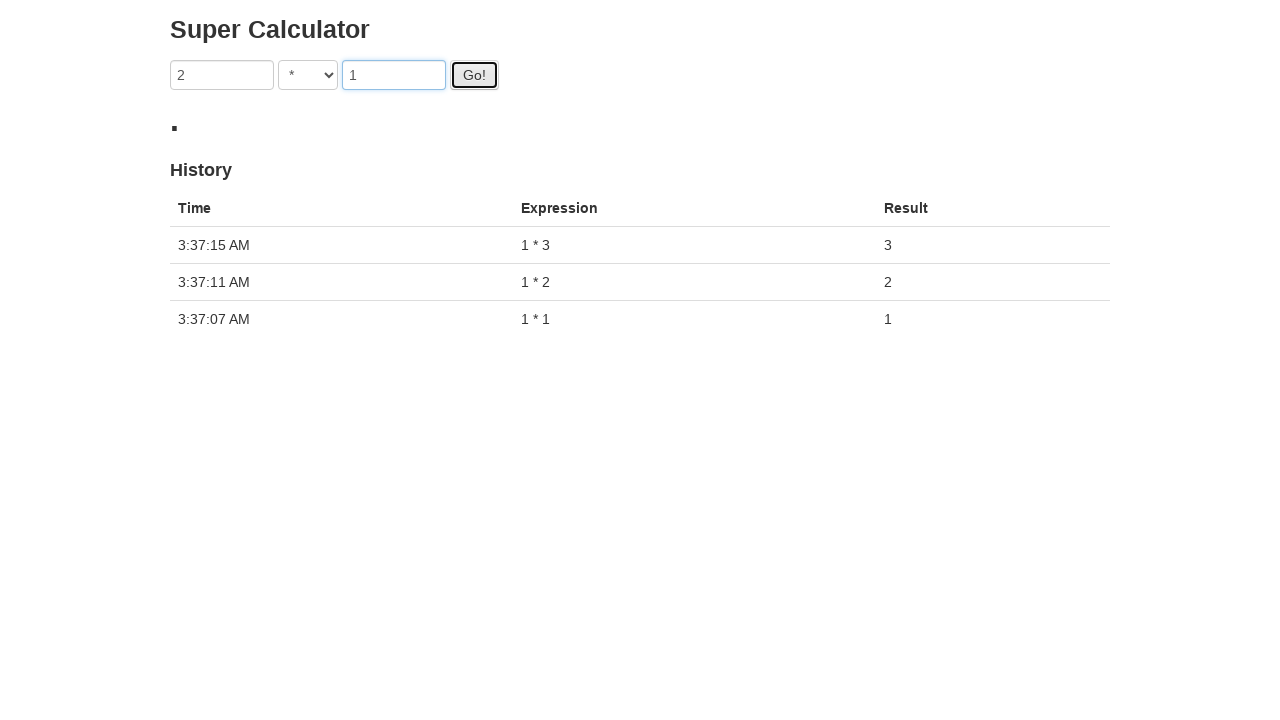

Waited for calculation result of 2 × 1
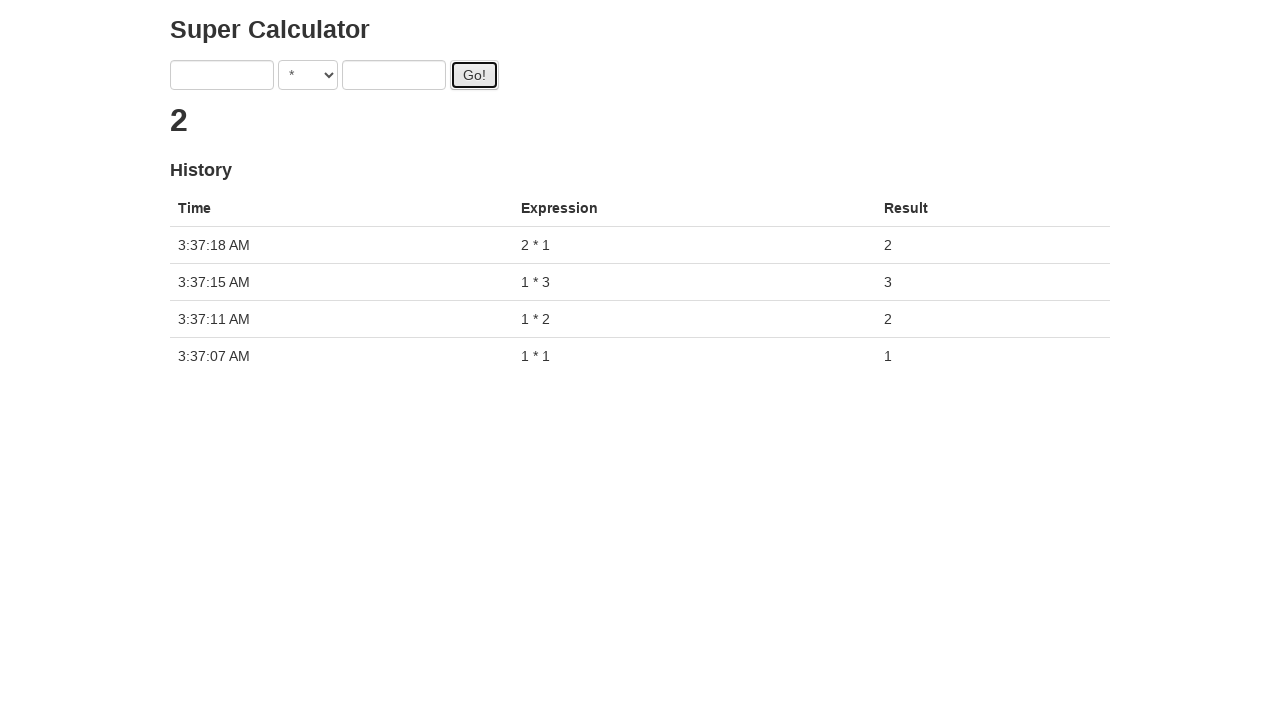

Entered first number: 2 on xpath=/html/body/div/div/form/input[1]
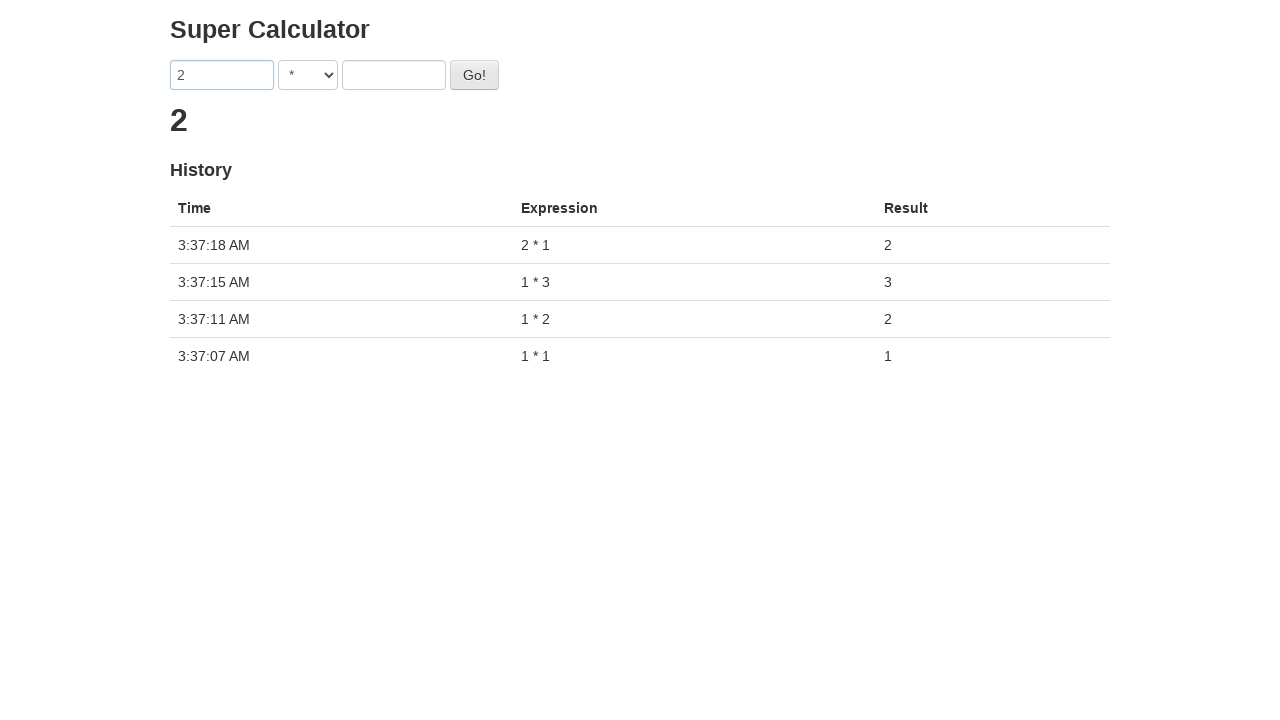

Entered second number: 2 on xpath=/html/body/div/div/form/input[2]
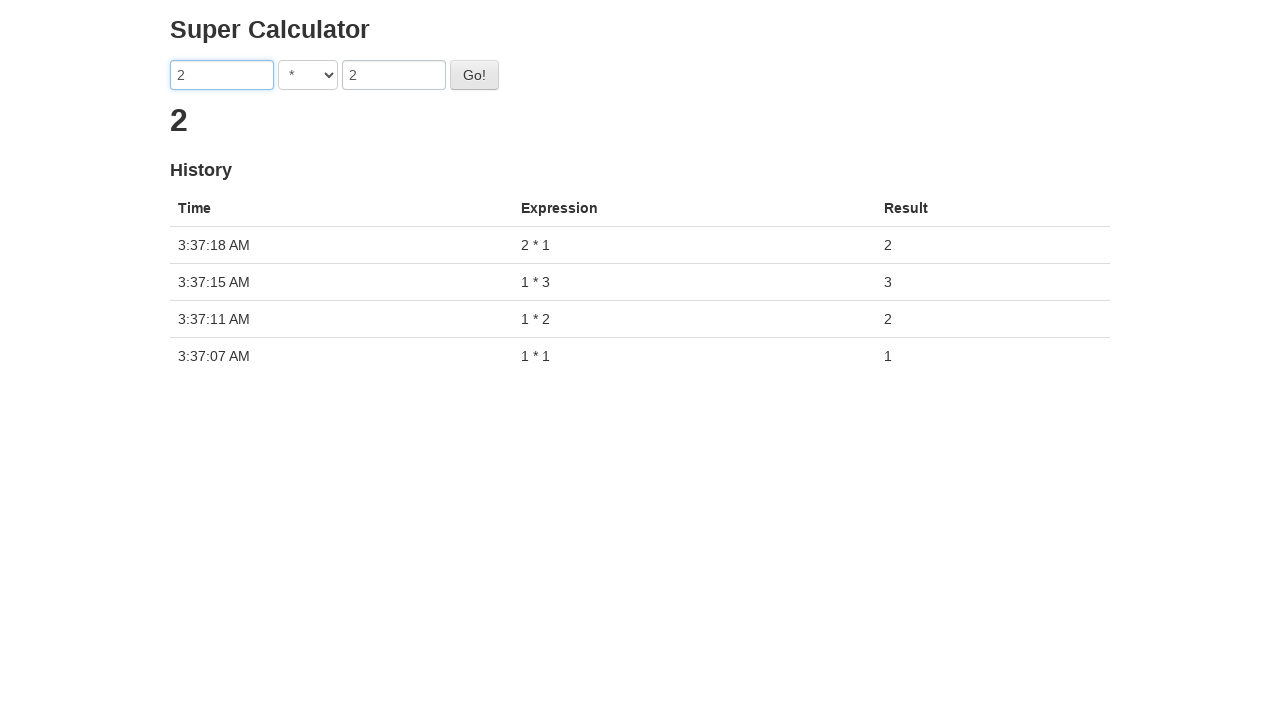

Clicked calculate button for 2 × 2 at (474, 75) on #gobutton
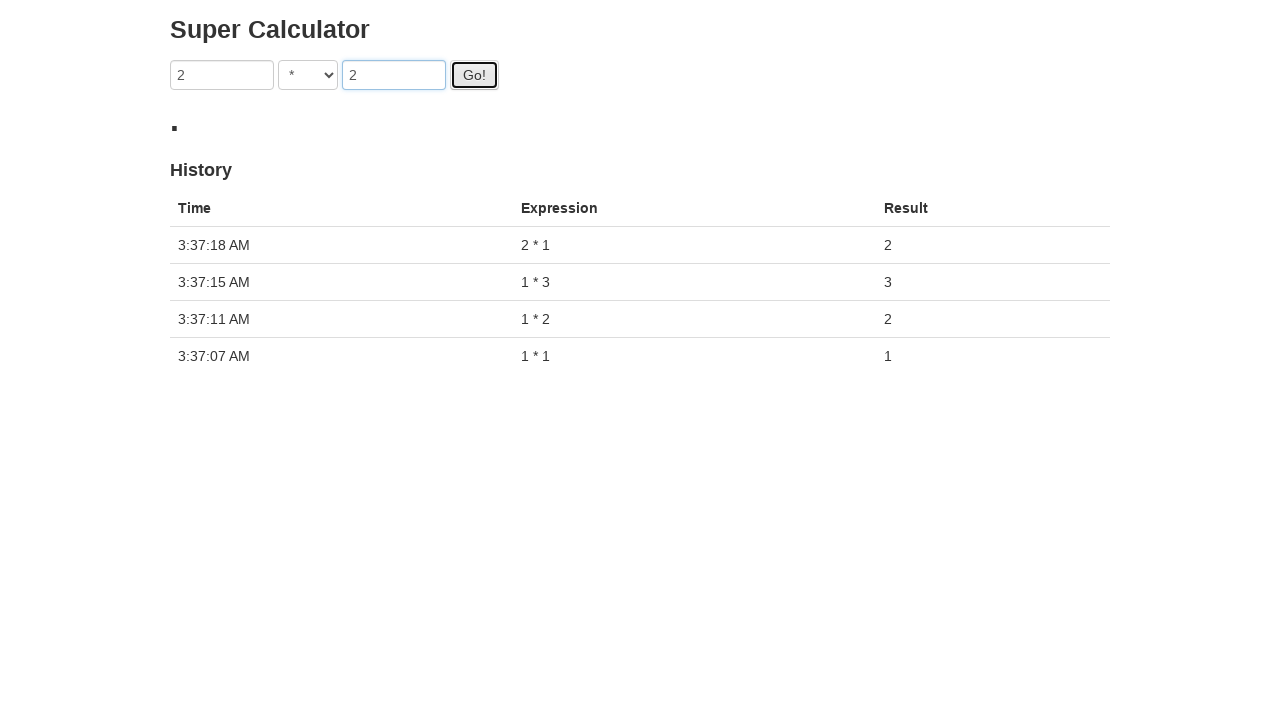

Waited for calculation result of 2 × 2
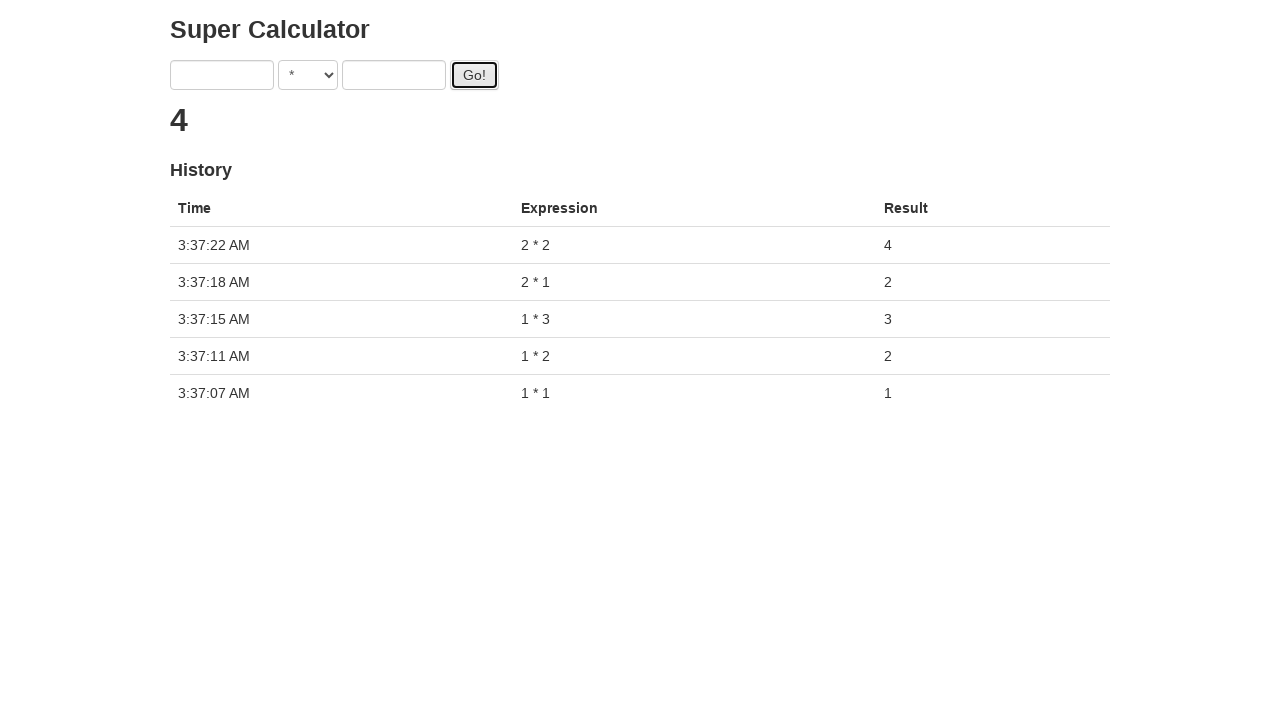

Entered first number: 2 on xpath=/html/body/div/div/form/input[1]
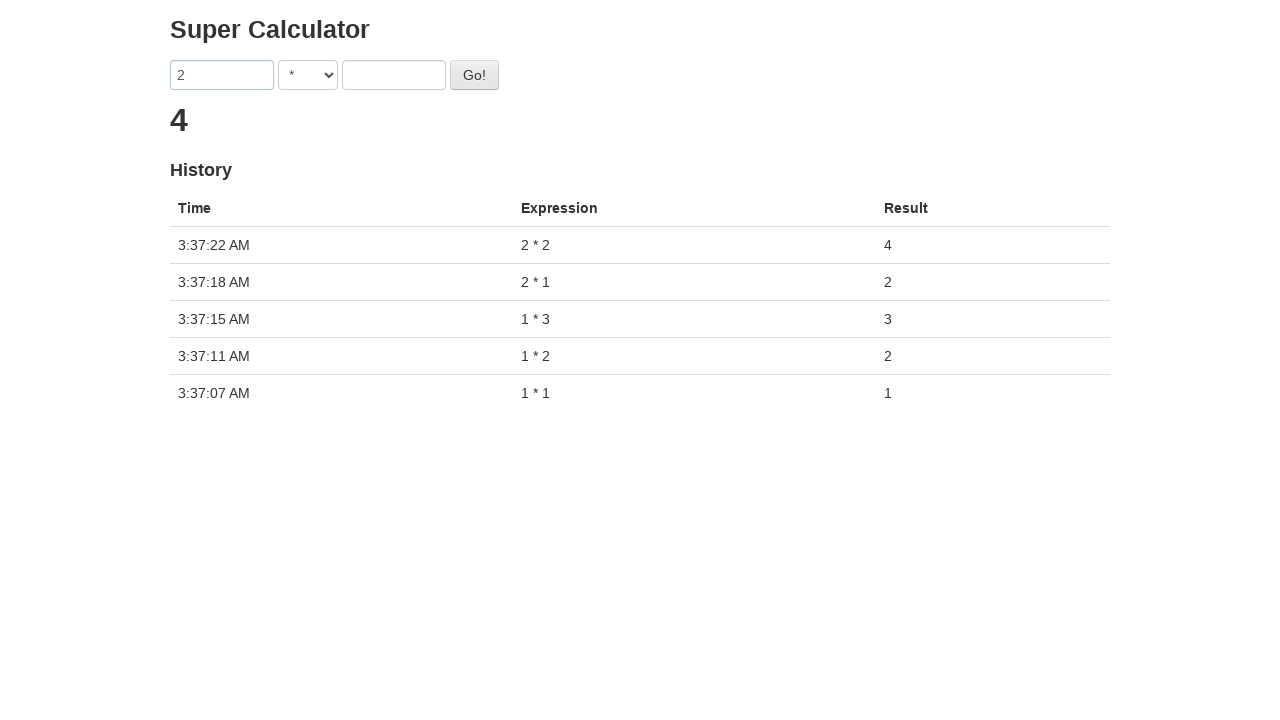

Entered second number: 3 on xpath=/html/body/div/div/form/input[2]
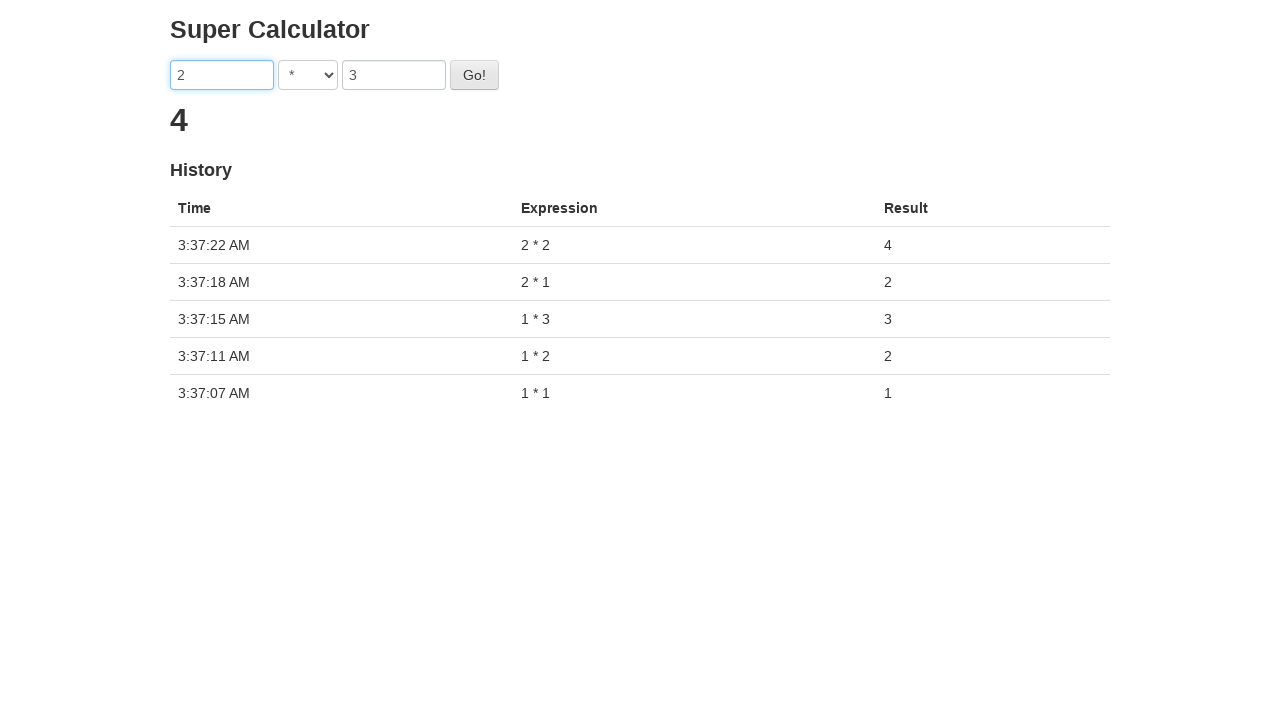

Clicked calculate button for 2 × 3 at (474, 75) on #gobutton
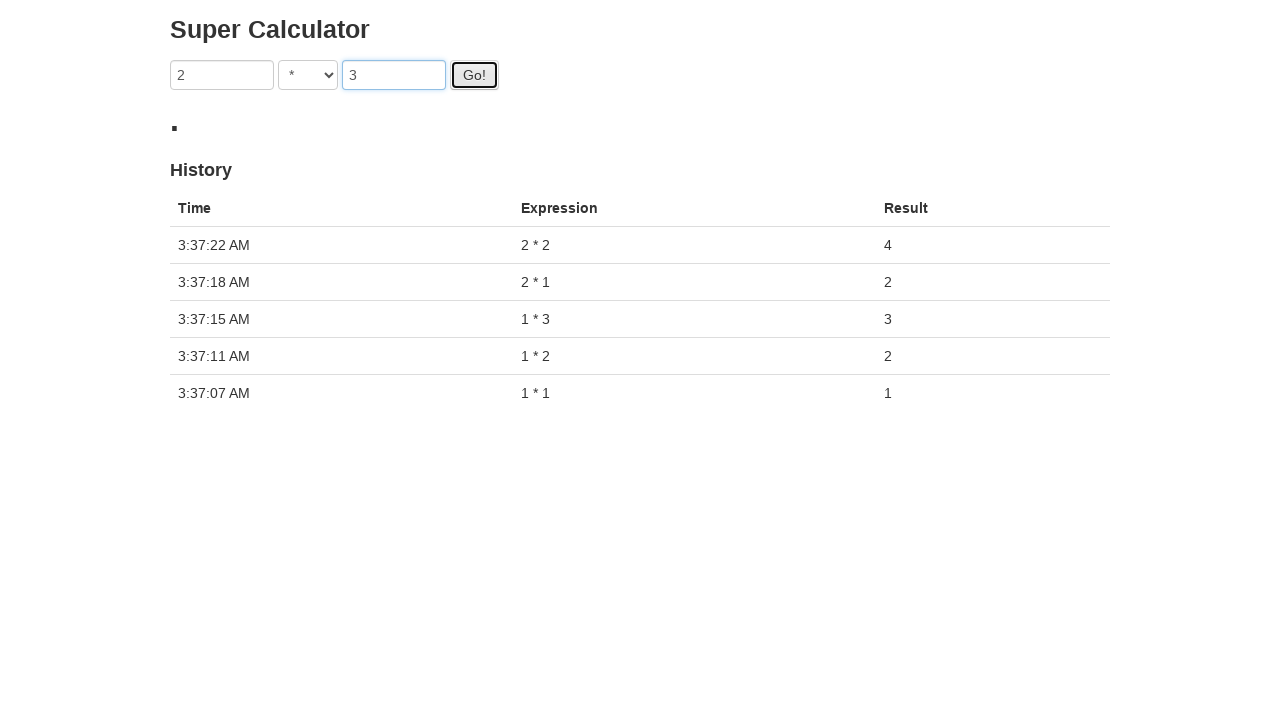

Waited for calculation result of 2 × 3
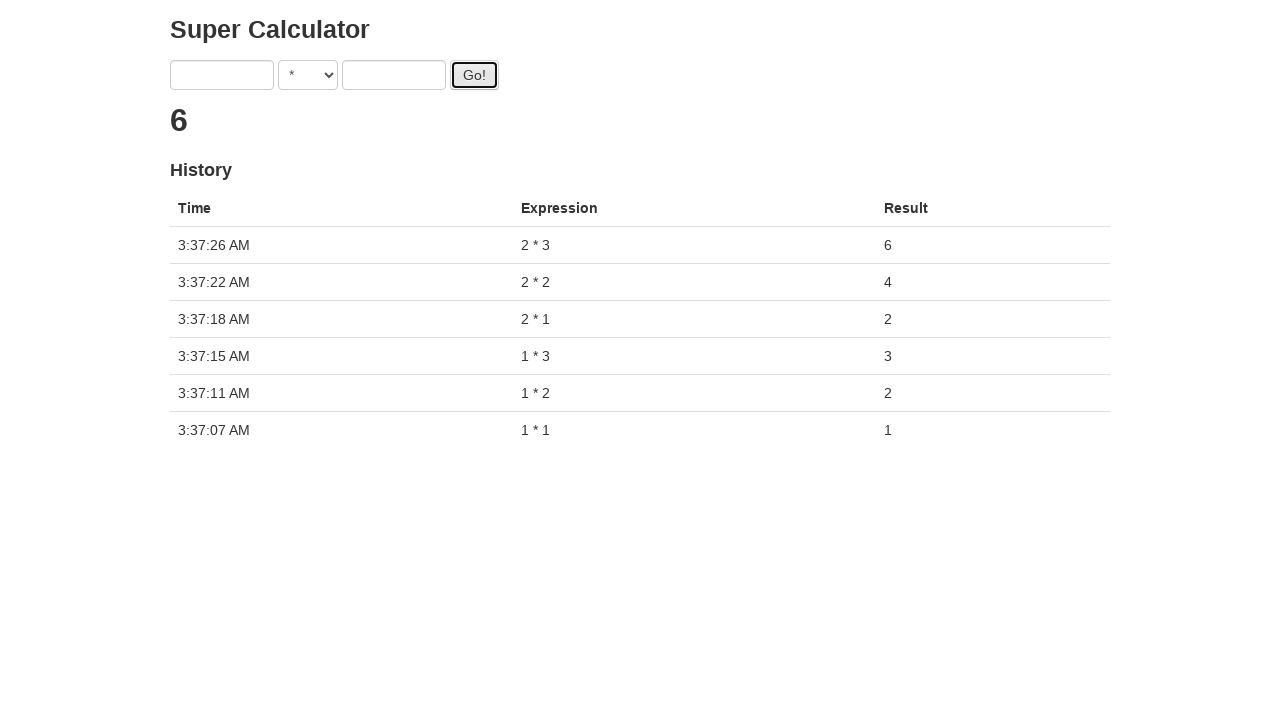

Entered first number: 3 on xpath=/html/body/div/div/form/input[1]
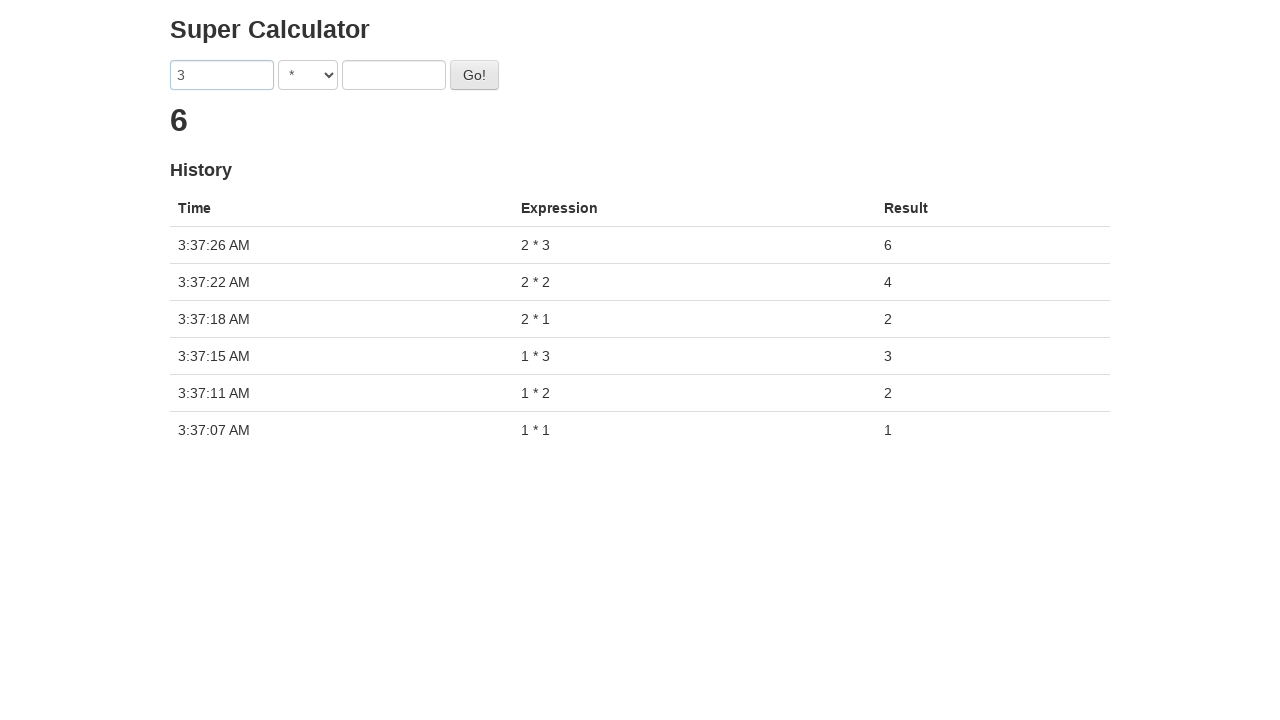

Entered second number: 1 on xpath=/html/body/div/div/form/input[2]
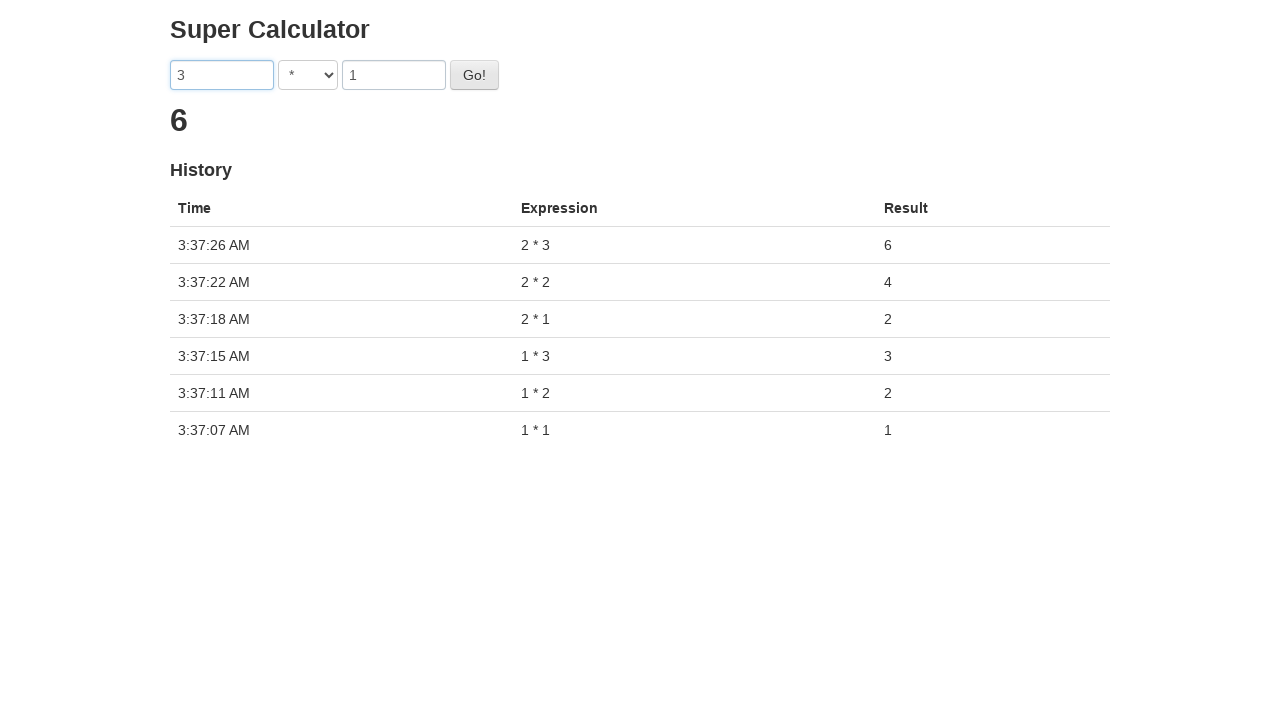

Clicked calculate button for 3 × 1 at (474, 75) on #gobutton
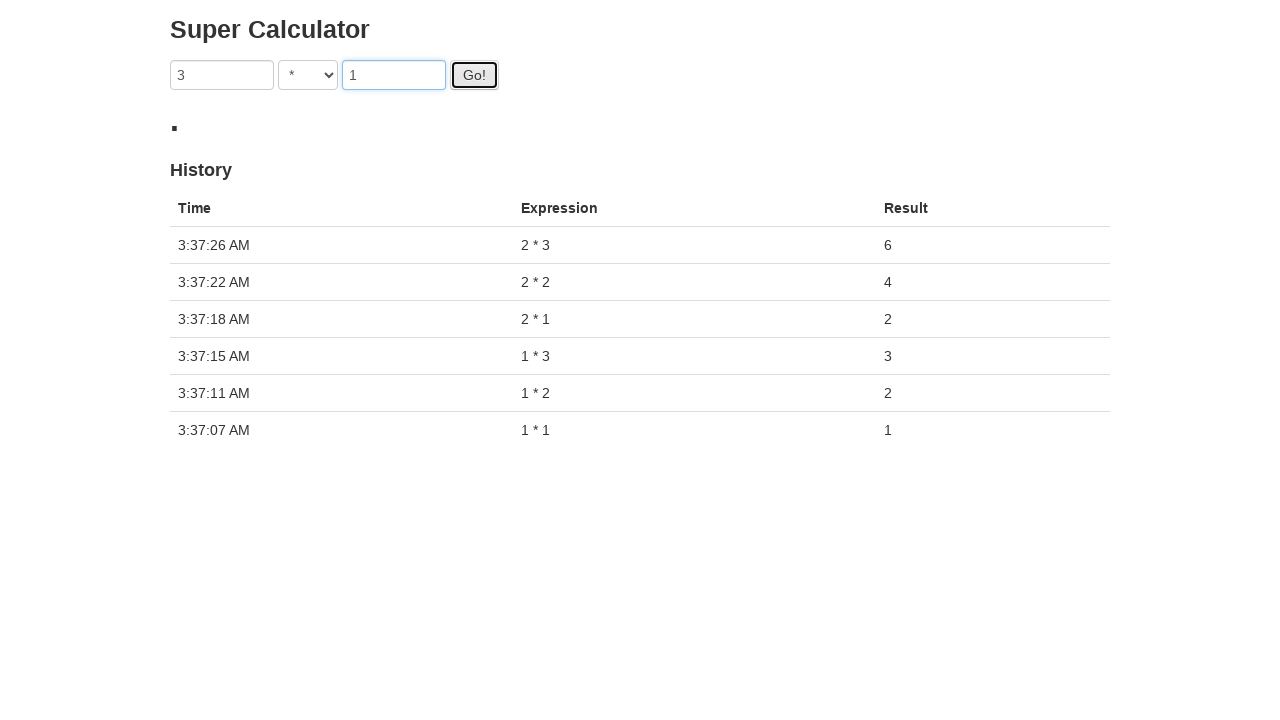

Waited for calculation result of 3 × 1
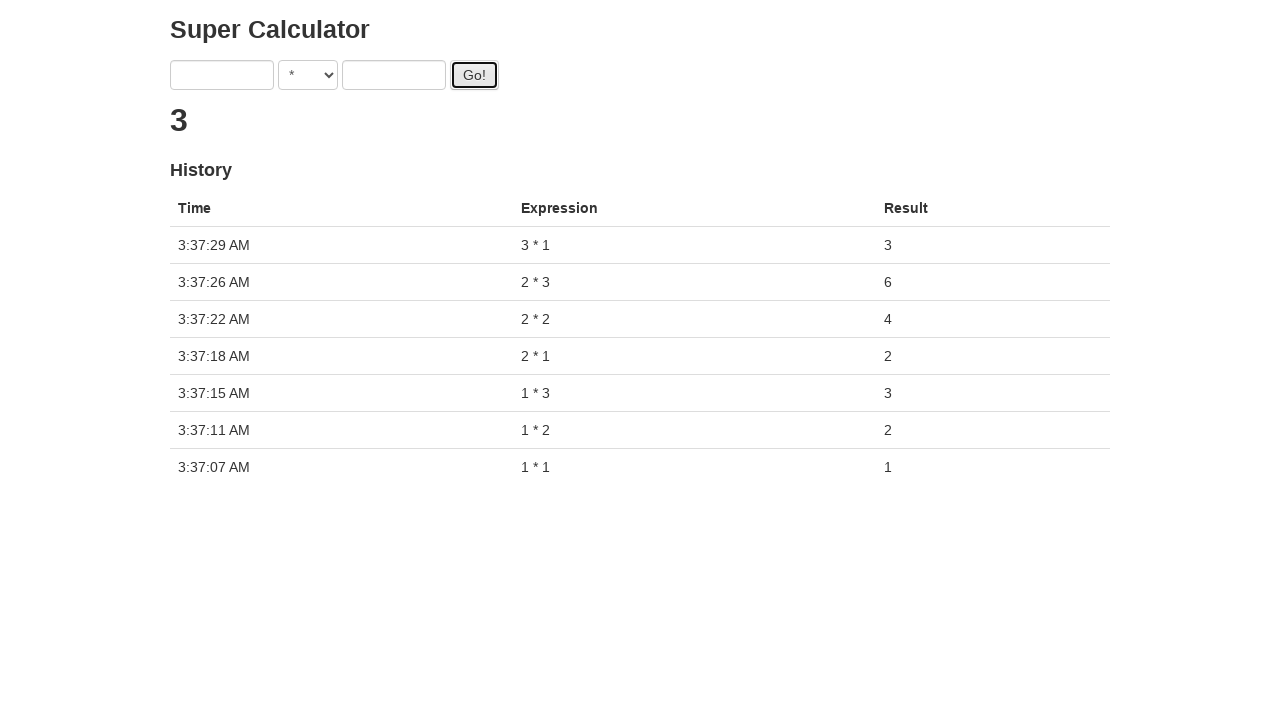

Entered first number: 3 on xpath=/html/body/div/div/form/input[1]
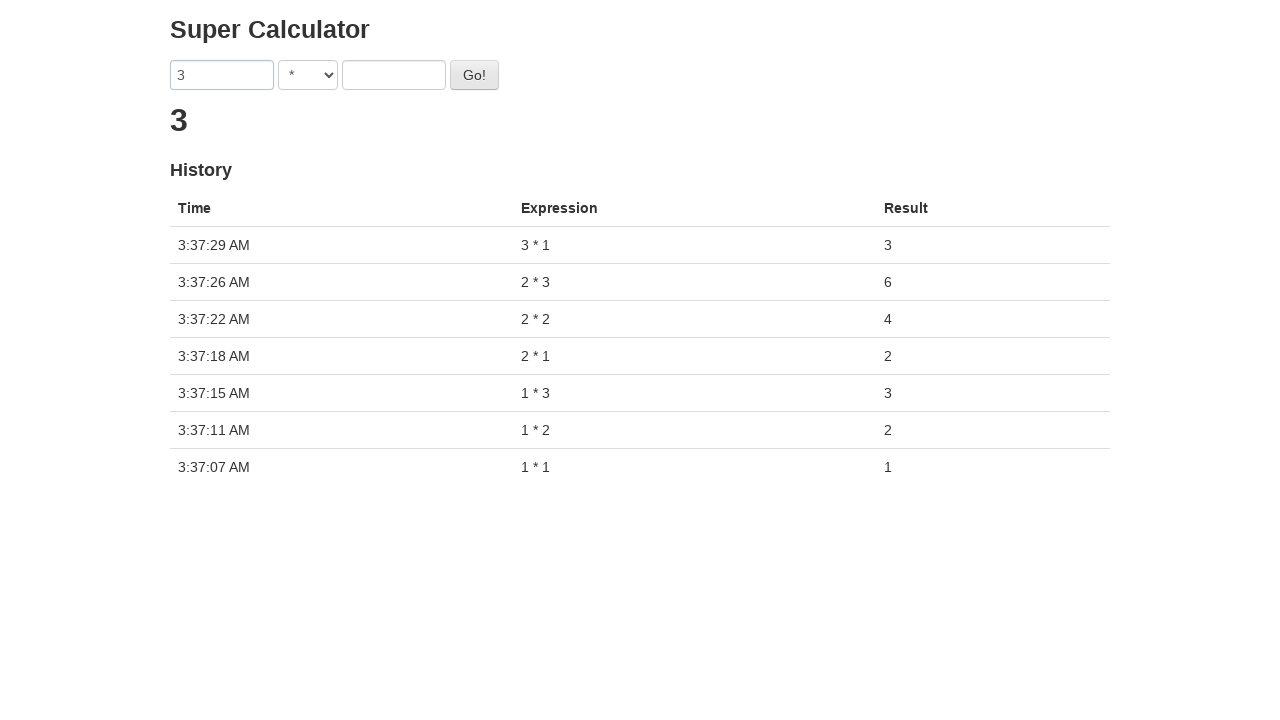

Entered second number: 2 on xpath=/html/body/div/div/form/input[2]
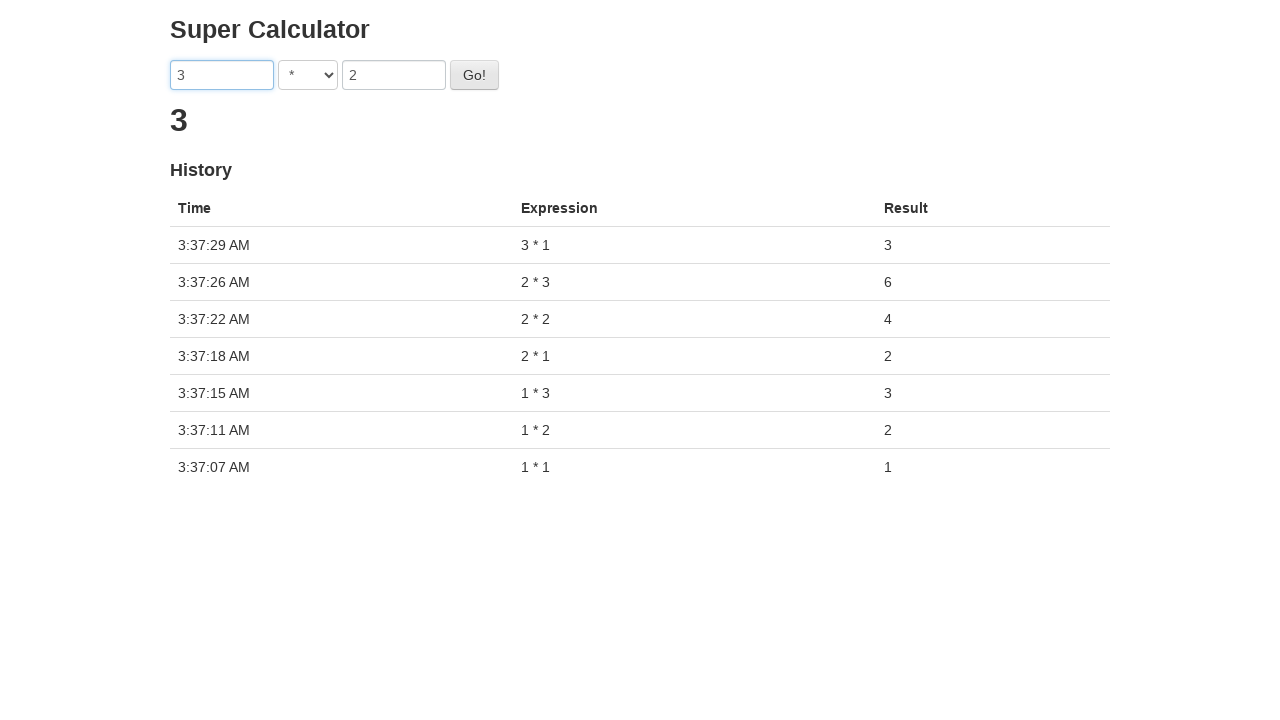

Clicked calculate button for 3 × 2 at (474, 75) on #gobutton
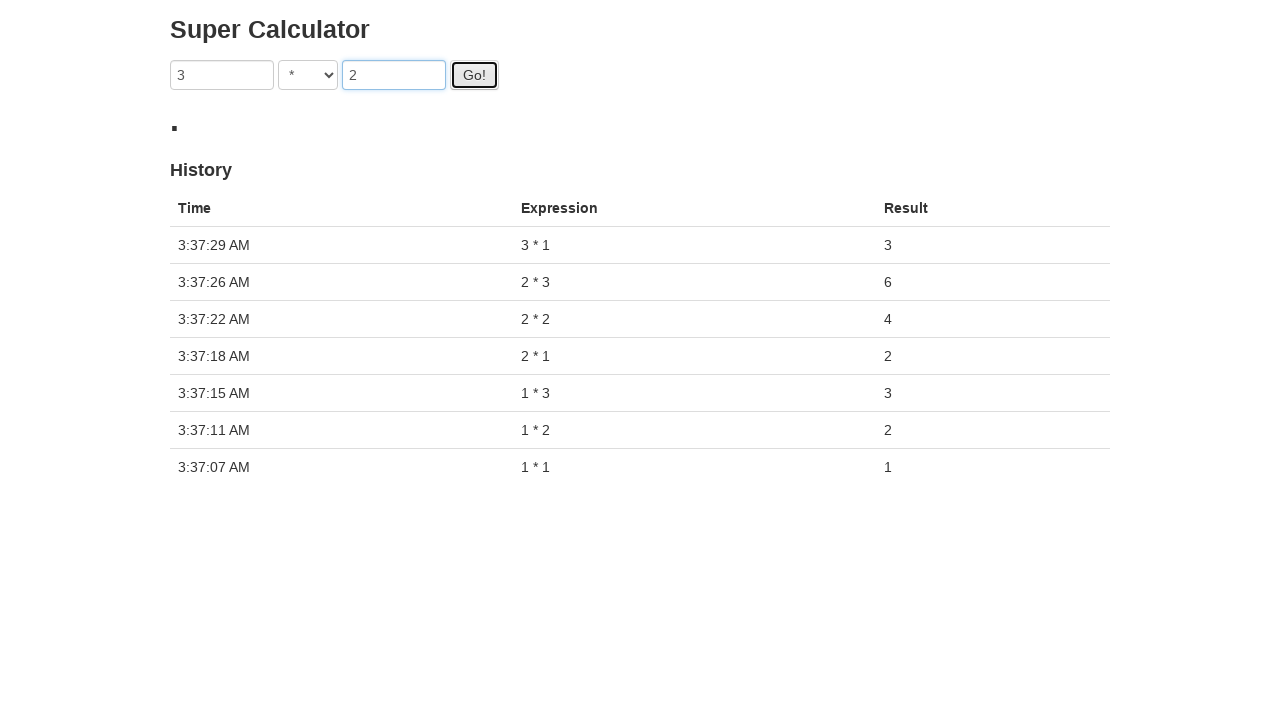

Waited for calculation result of 3 × 2
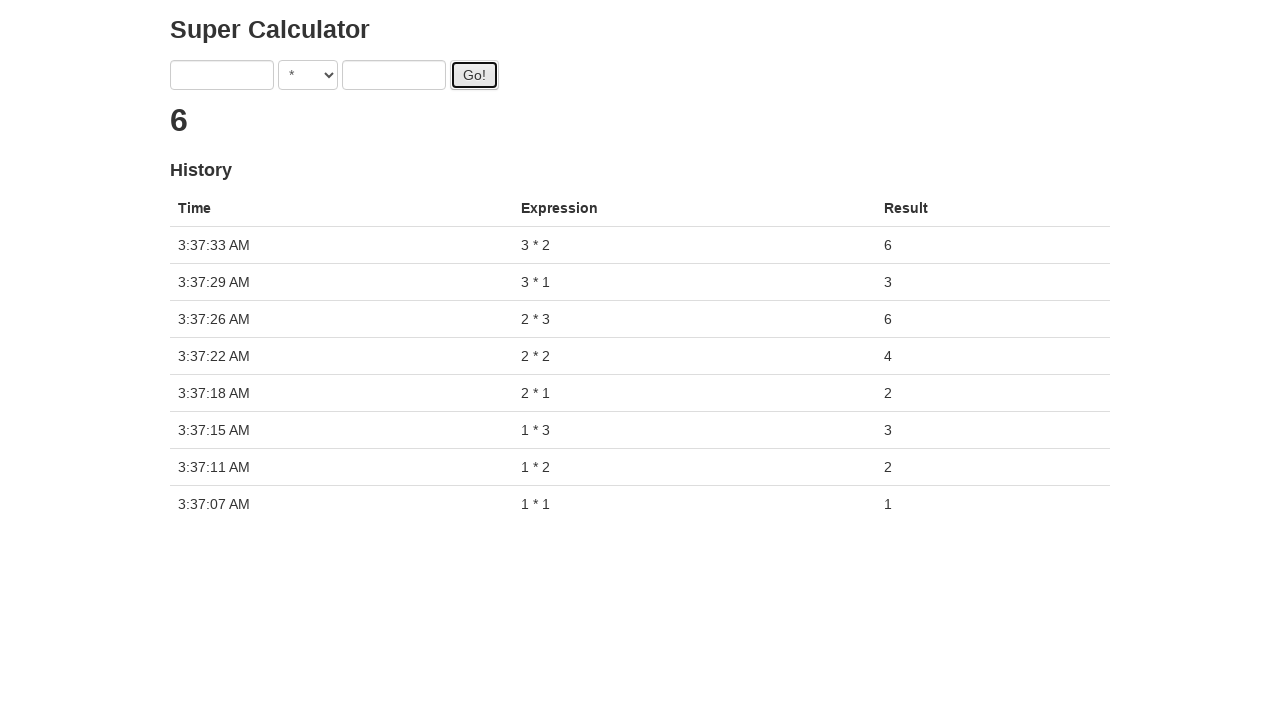

Entered first number: 3 on xpath=/html/body/div/div/form/input[1]
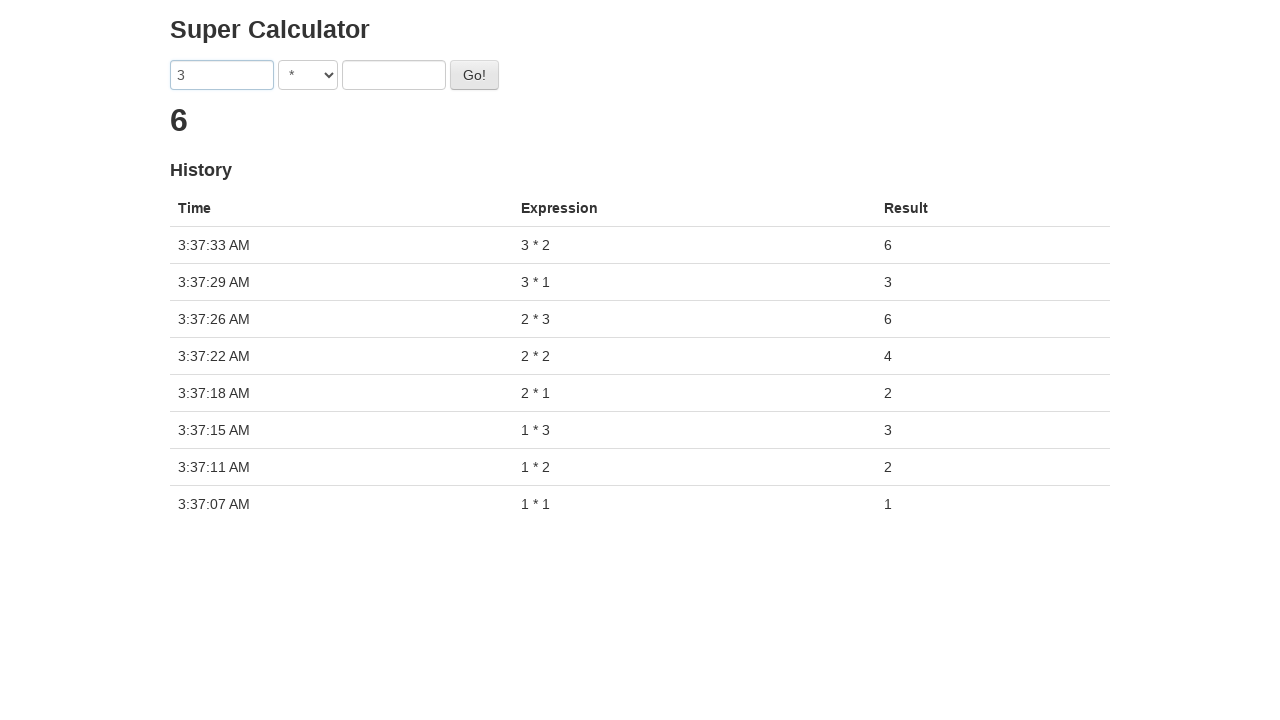

Entered second number: 3 on xpath=/html/body/div/div/form/input[2]
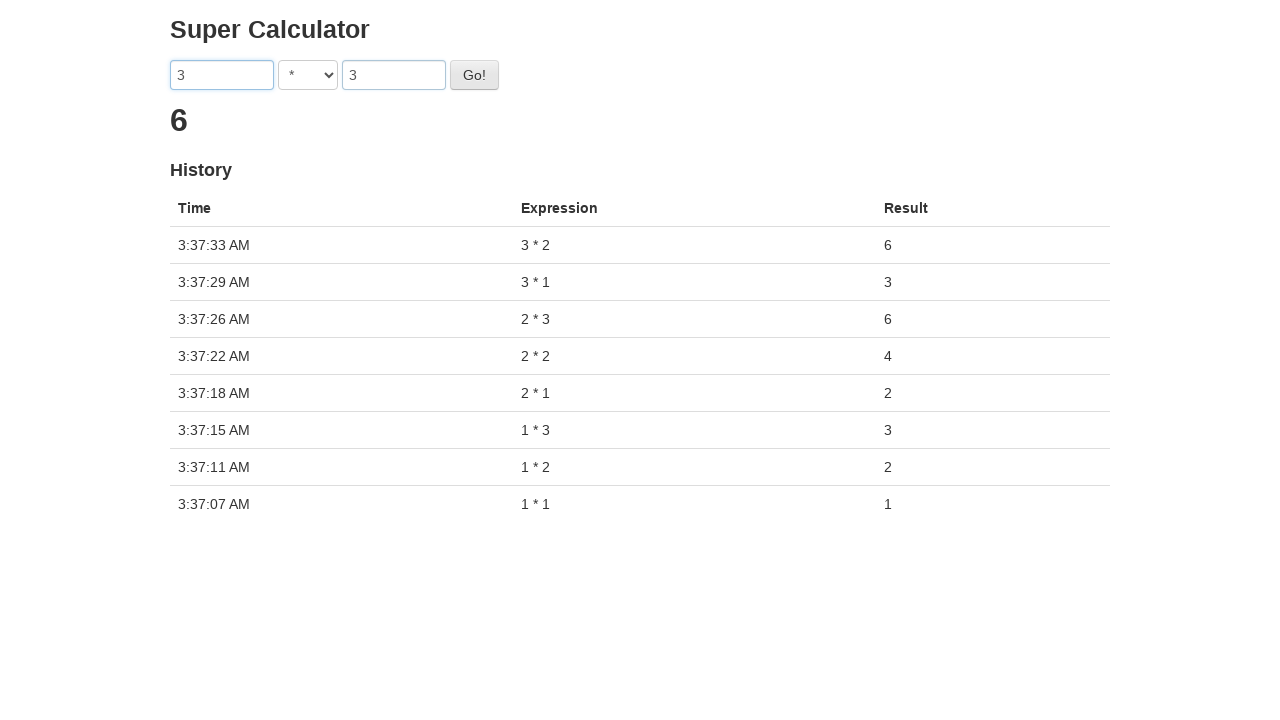

Clicked calculate button for 3 × 3 at (474, 75) on #gobutton
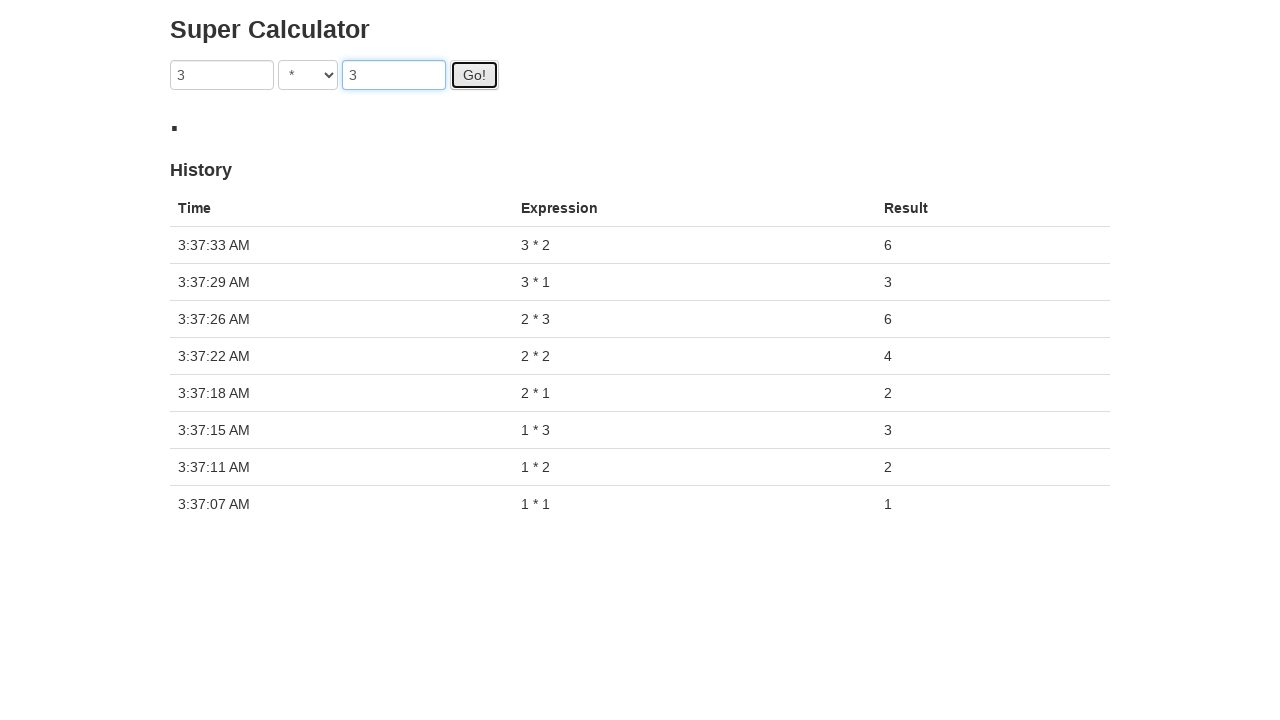

Waited for calculation result of 3 × 3
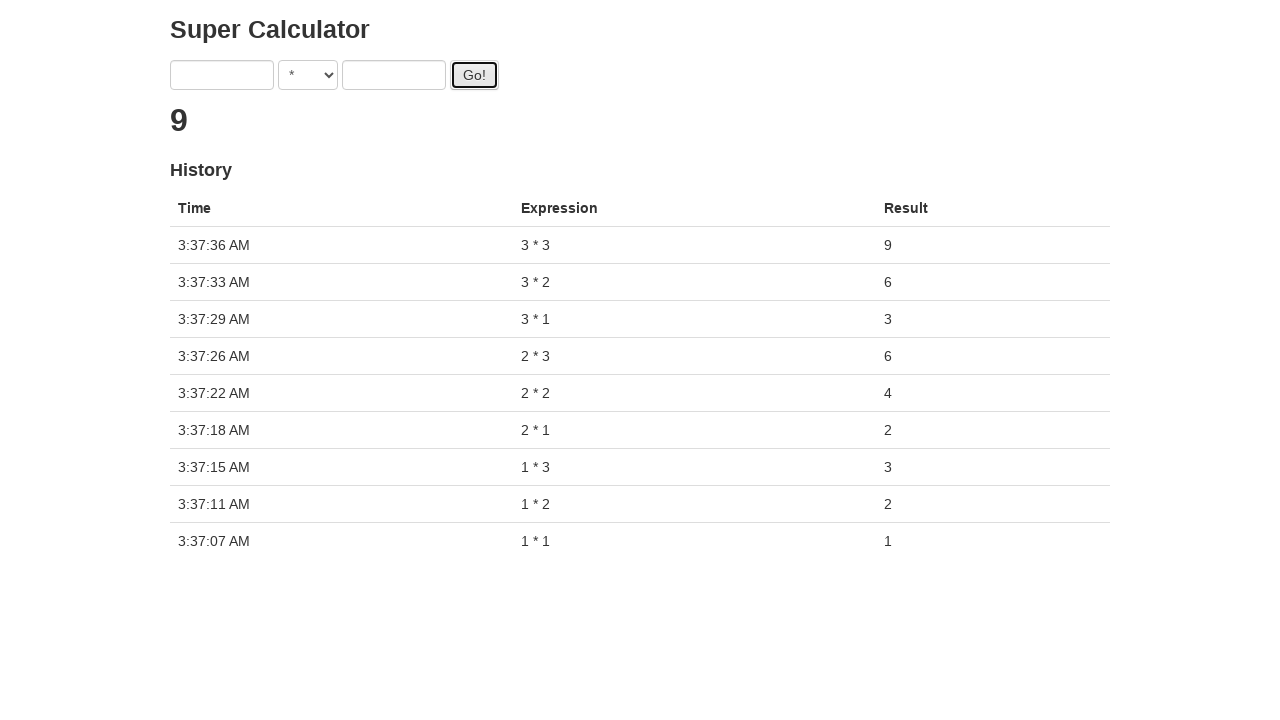

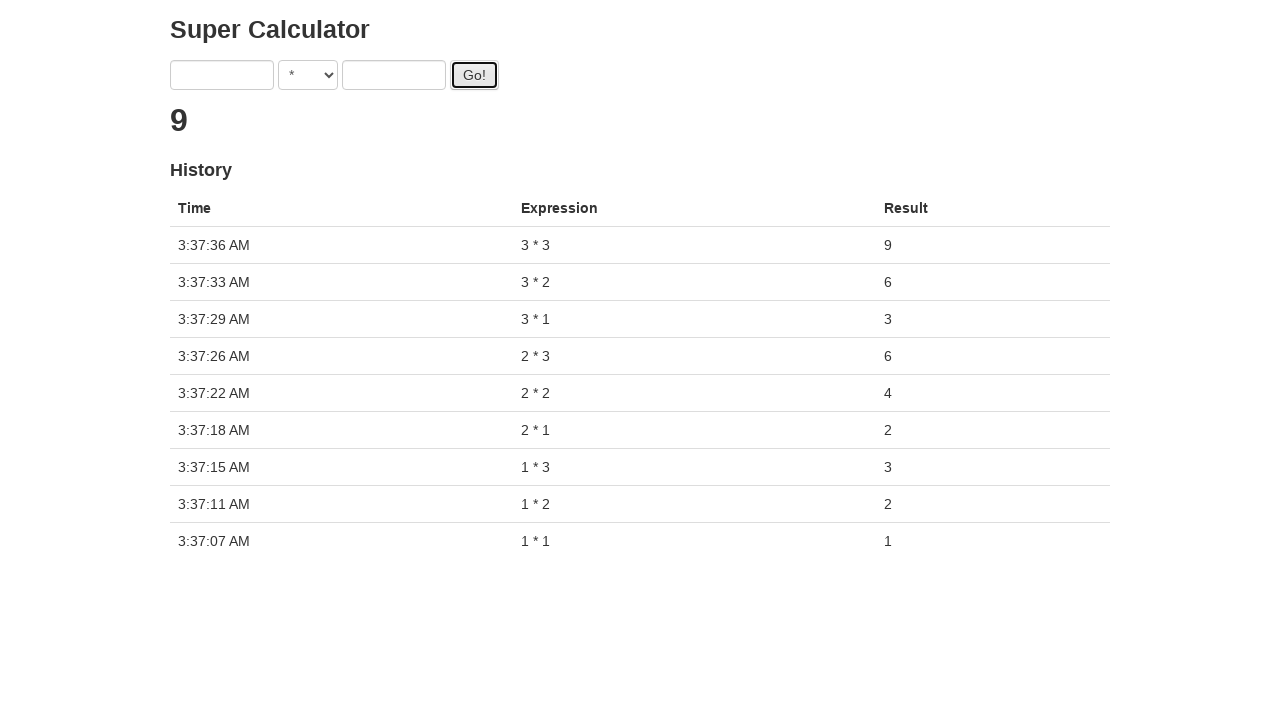